Tests the selectable grid functionality on DemoQA by navigating to the Interactions section, clicking on Selectable, switching to the Grid tab, and verifying that clicking each grid cell toggles its active state on and off.

Starting URL: https://demoqa.com/

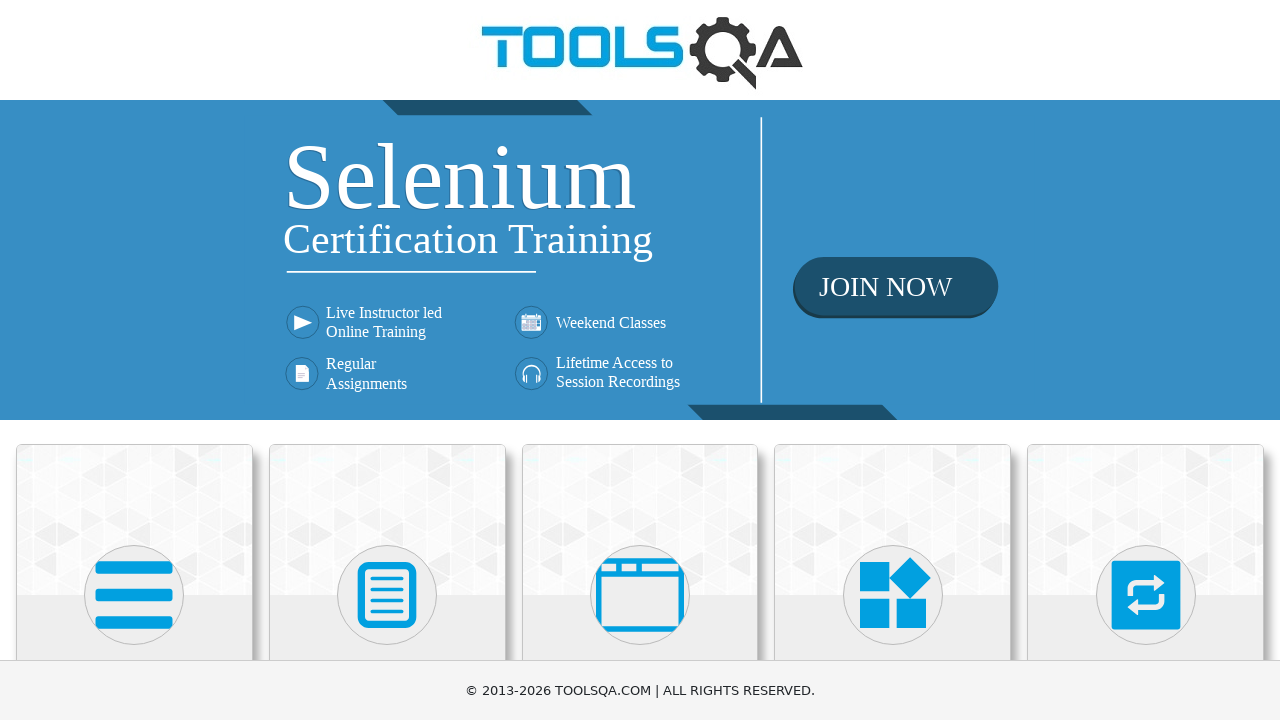

Scrolled Interactions card into view
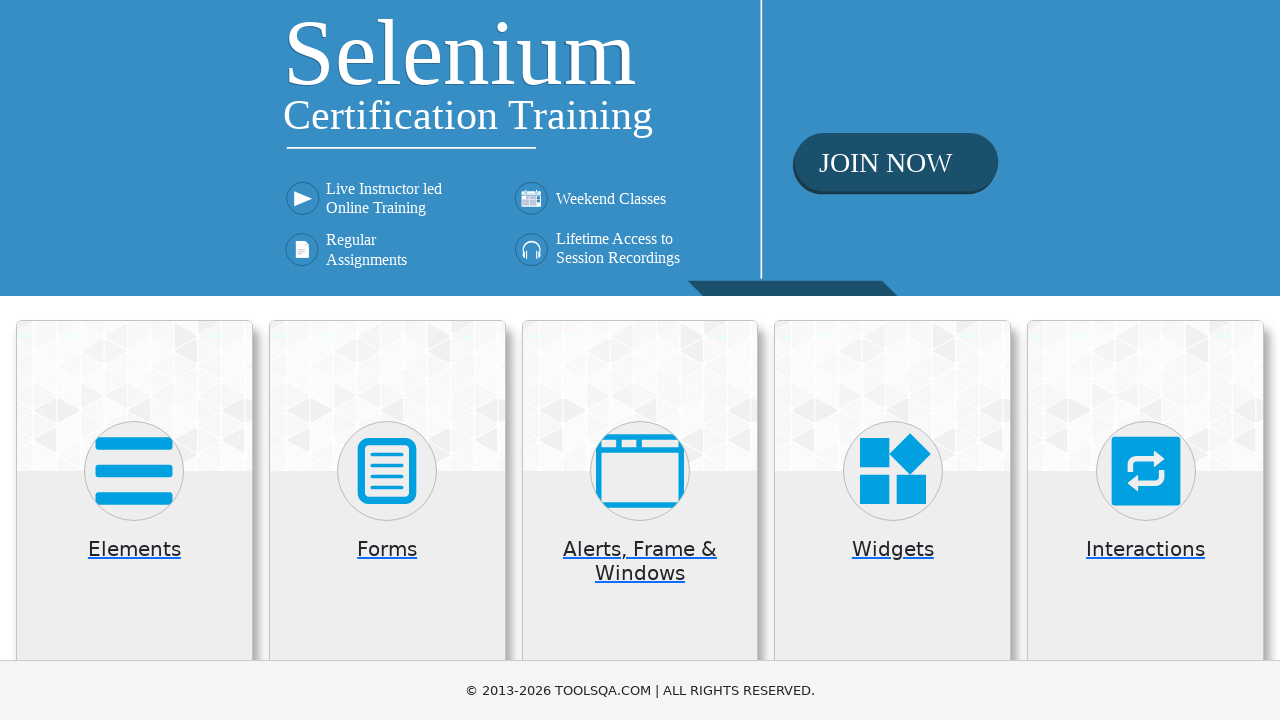

Clicked on Interactions card at (1146, 520) on .top-card >> nth=4
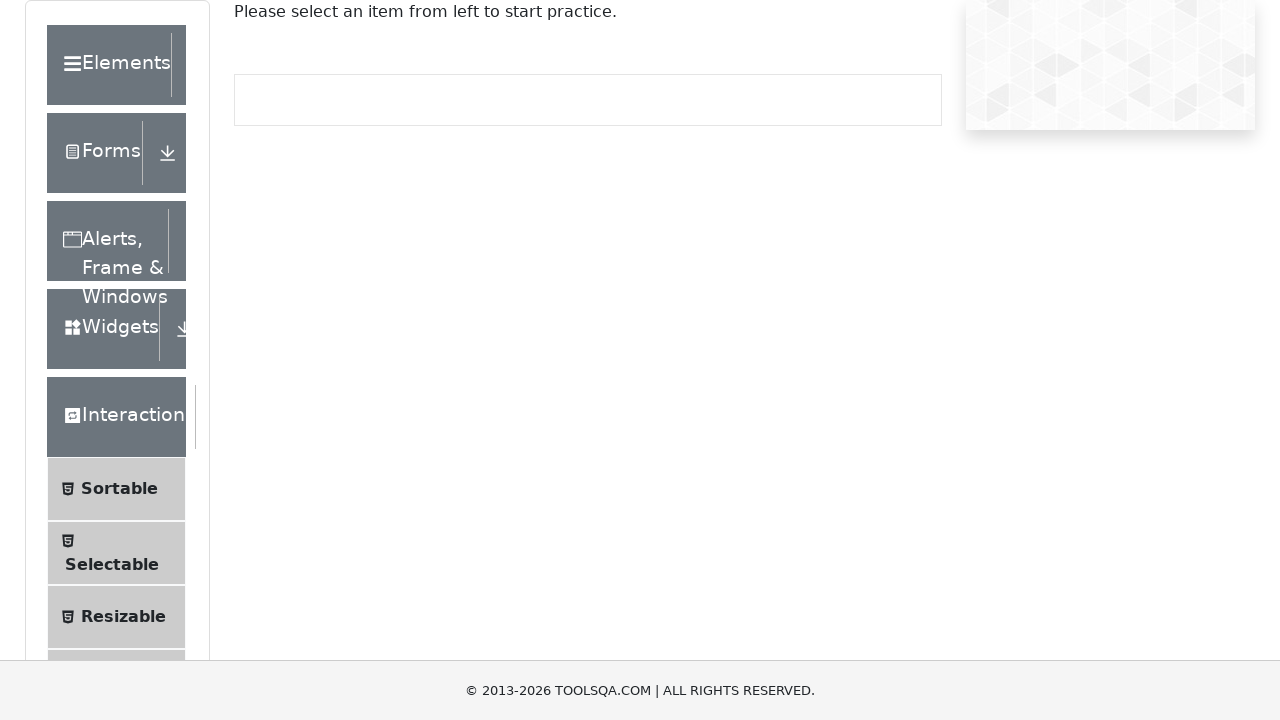

Scrolled Selectable menu item into view
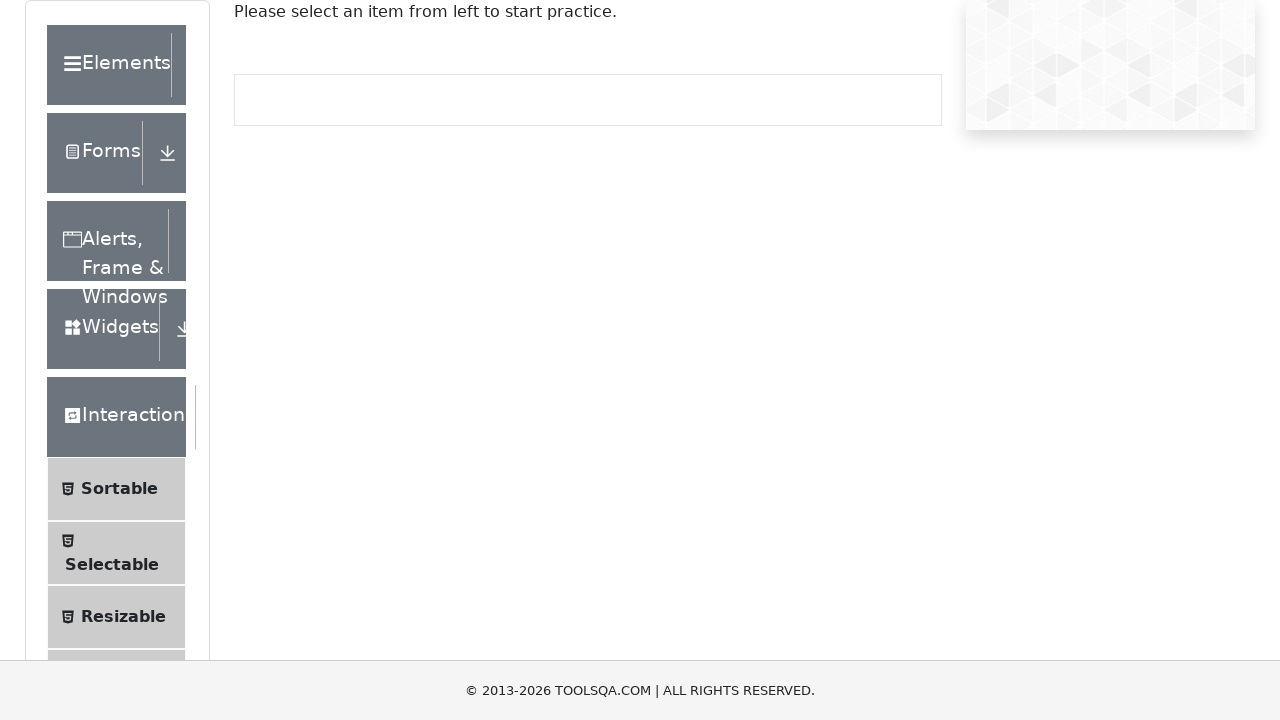

Clicked on Selectable menu item at (116, 553) on .element-group:nth-child(5) #item-1
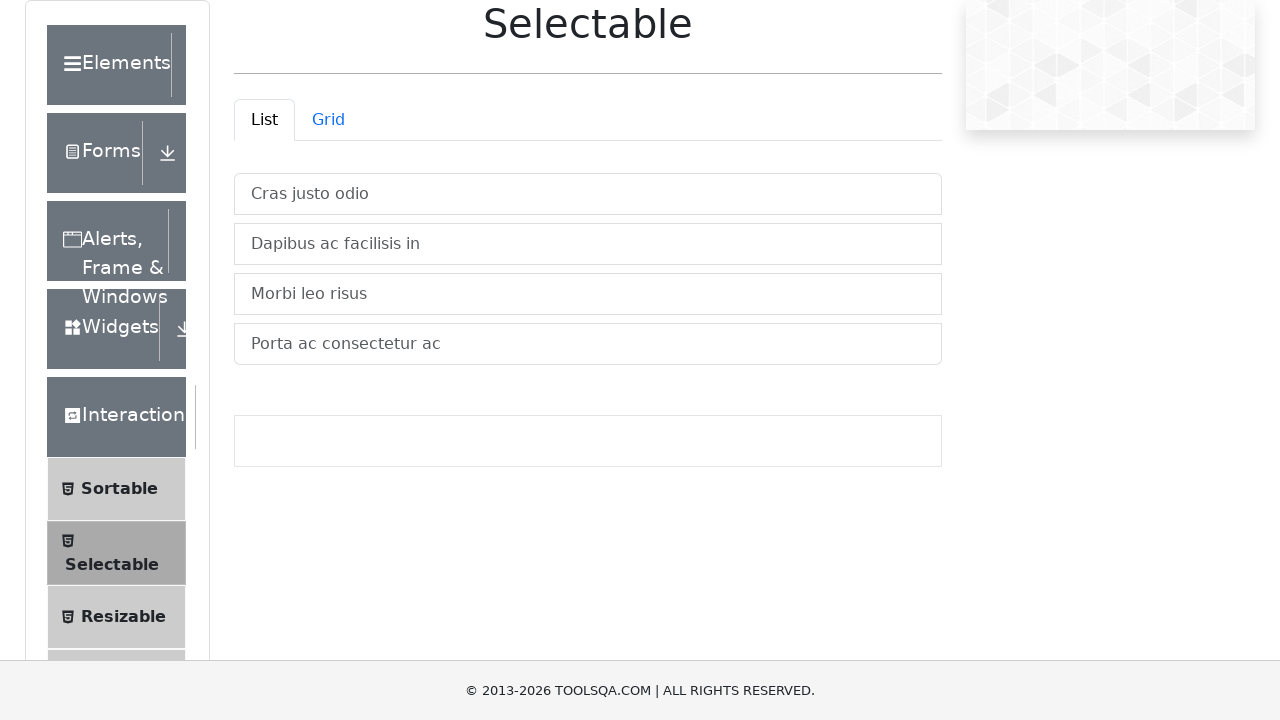

Clicked on the Grid tab at (328, 120) on #demo-tab-grid
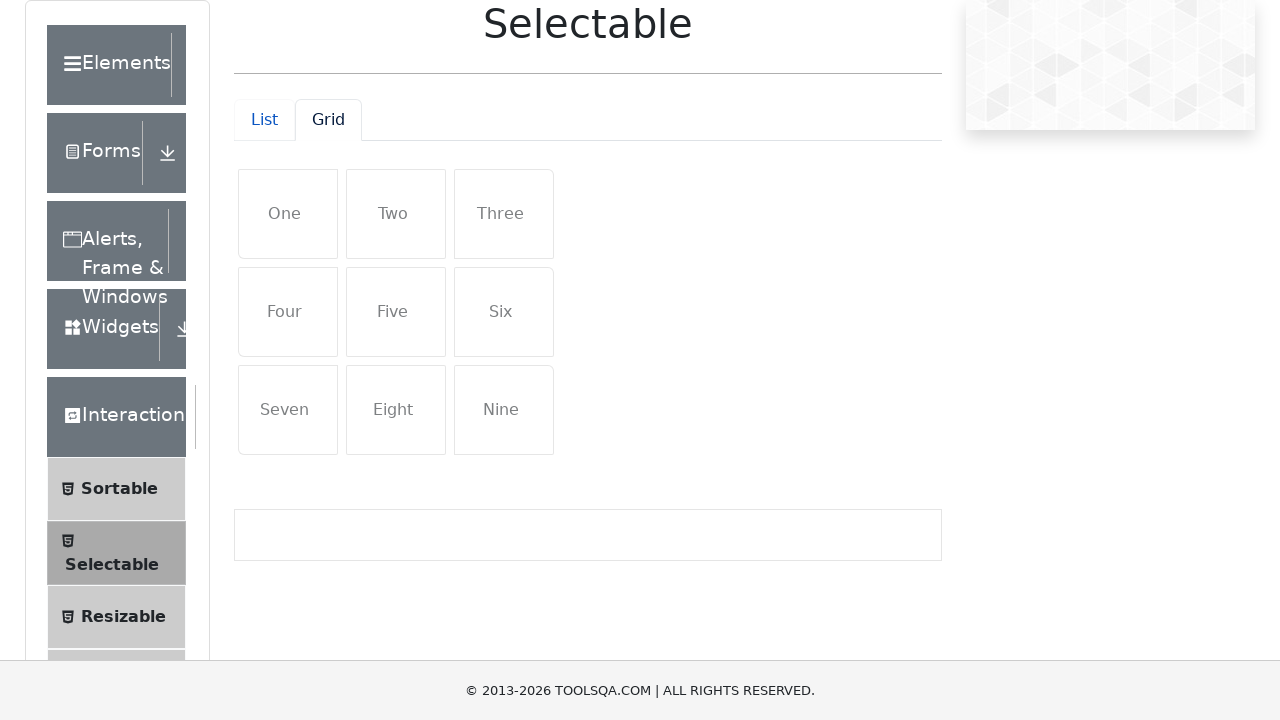

Clicked grid cell #row1 li:nth-child(1) to select it at (288, 214) on #row1 li:nth-child(1)
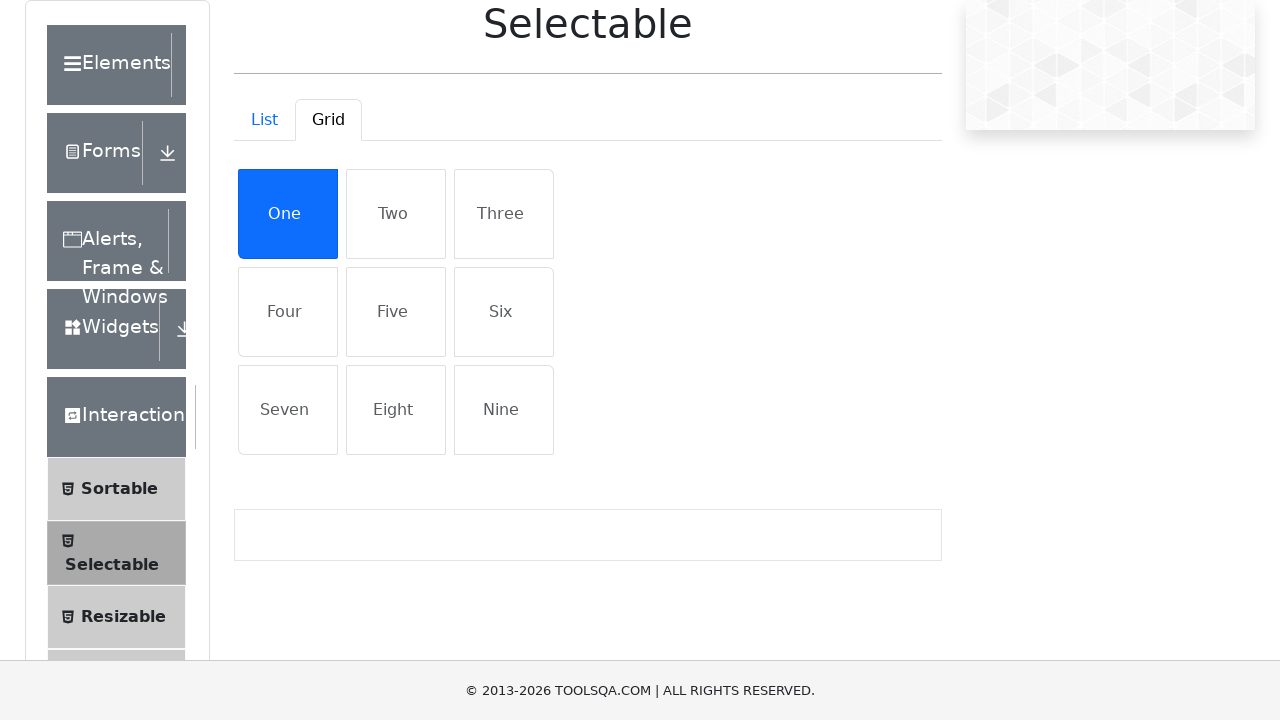

Waited 500ms for grid cell #row1 li:nth-child(1) to activate
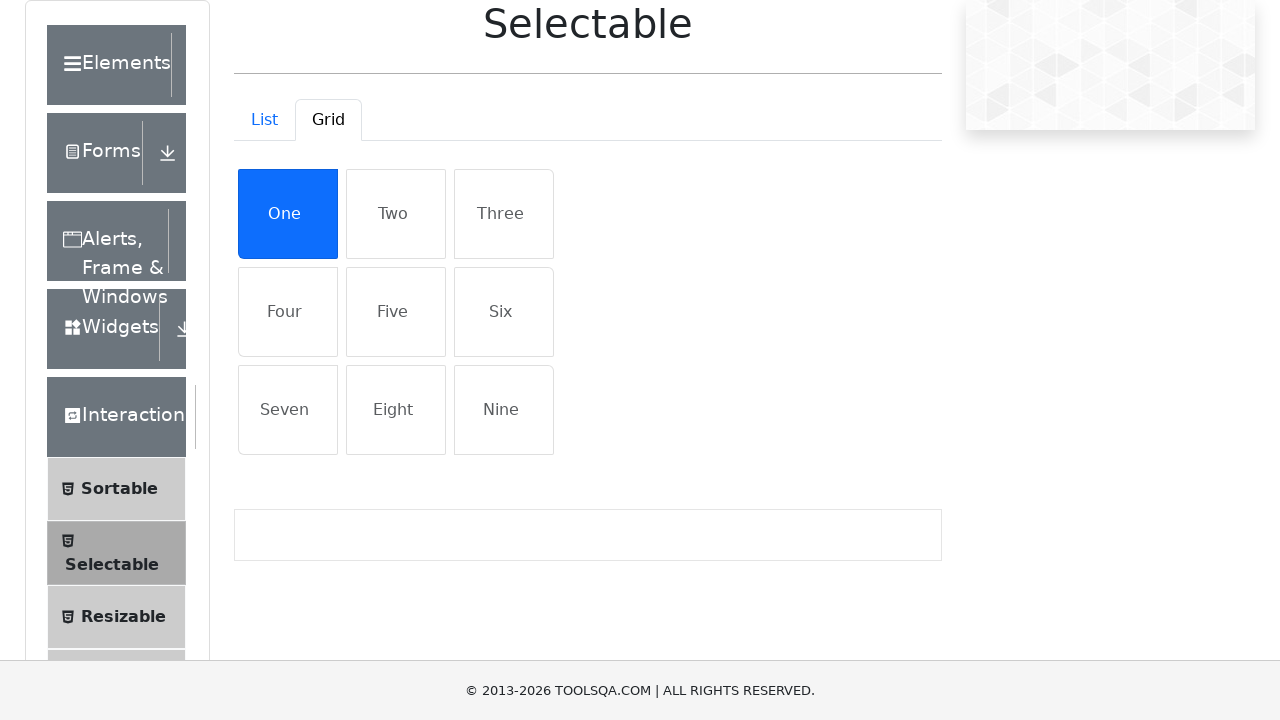

Clicked grid cell #row1 li:nth-child(1) to deselect it at (288, 214) on #row1 li:nth-child(1)
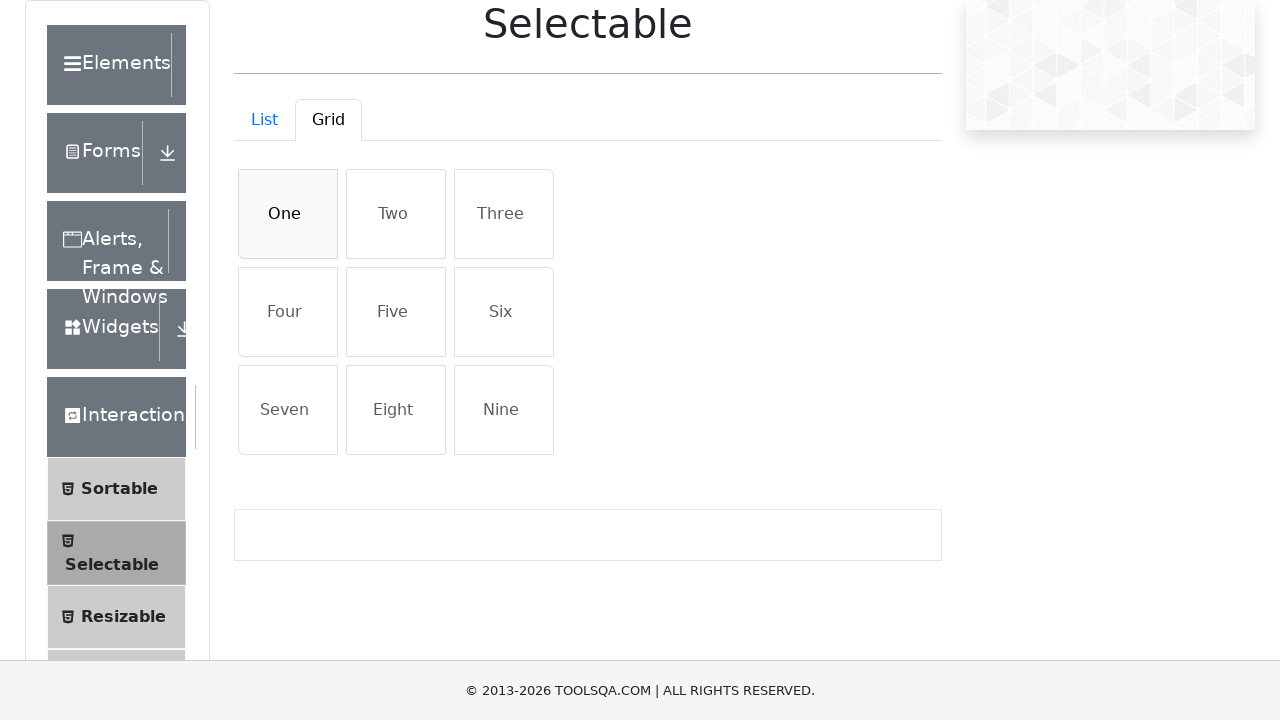

Waited 500ms for grid cell #row1 li:nth-child(1) to deactivate
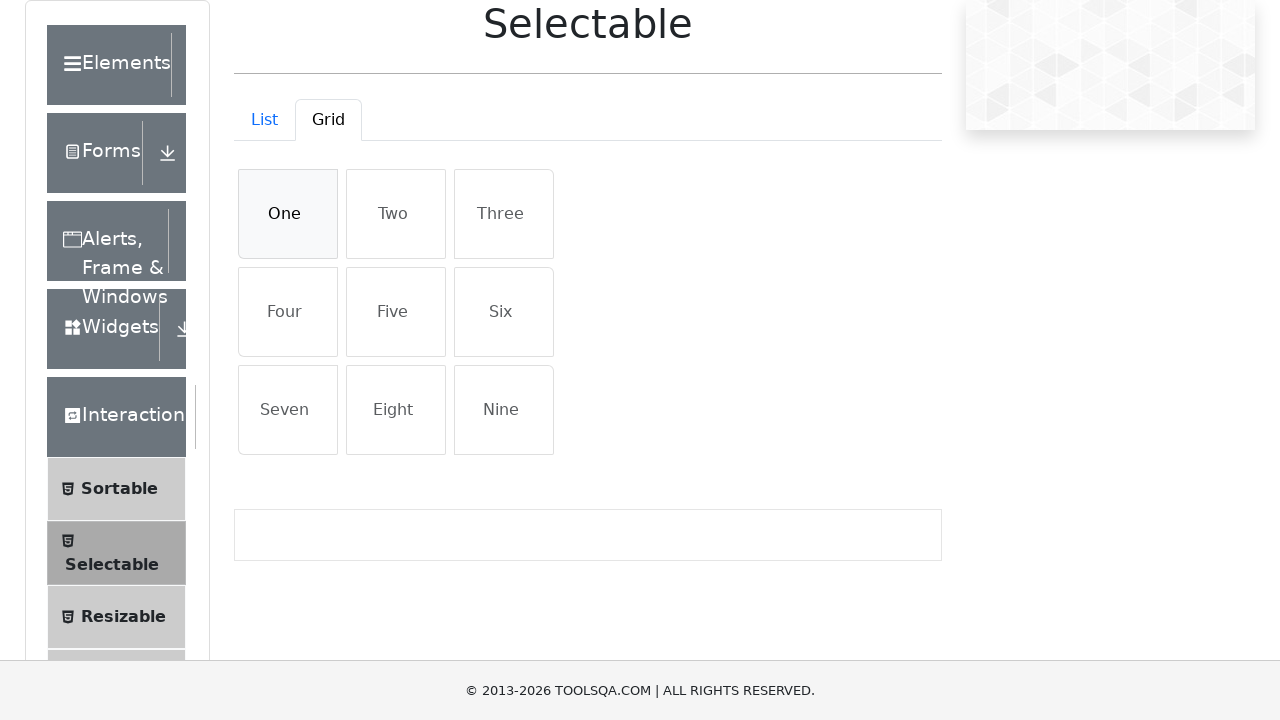

Clicked grid cell #row1 li:nth-child(2) to select it at (396, 214) on #row1 li:nth-child(2)
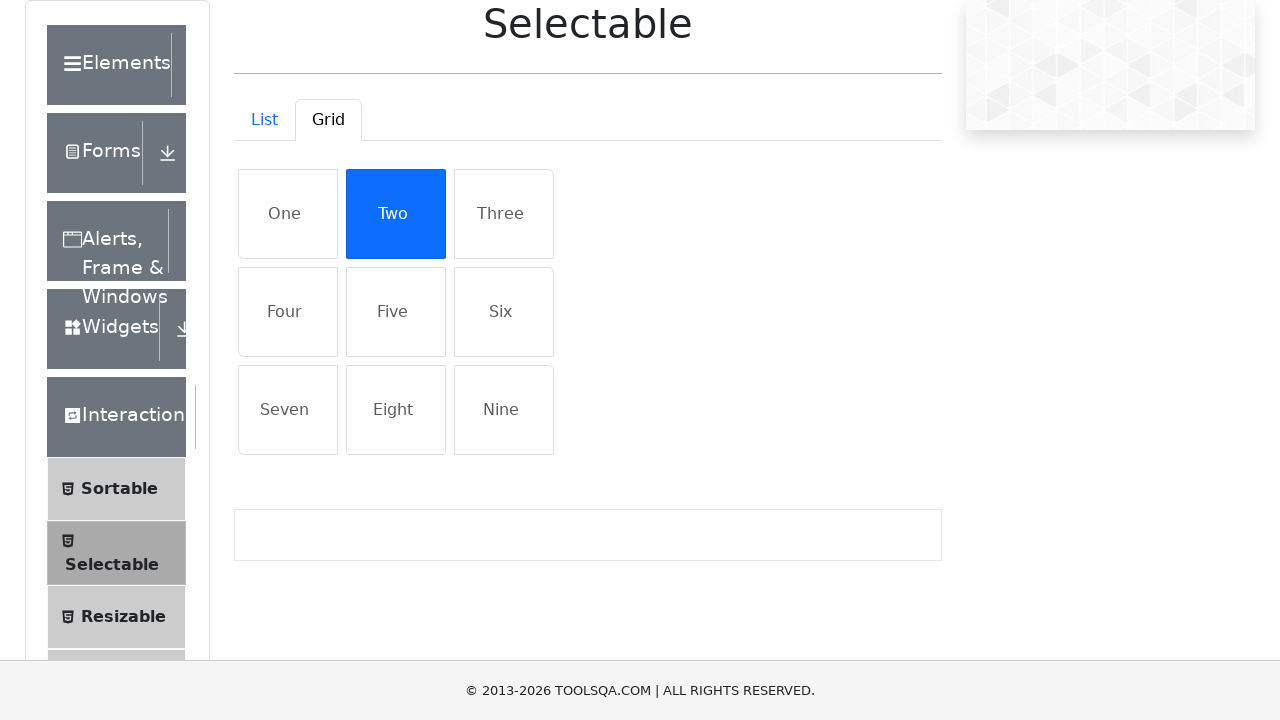

Waited 500ms for grid cell #row1 li:nth-child(2) to activate
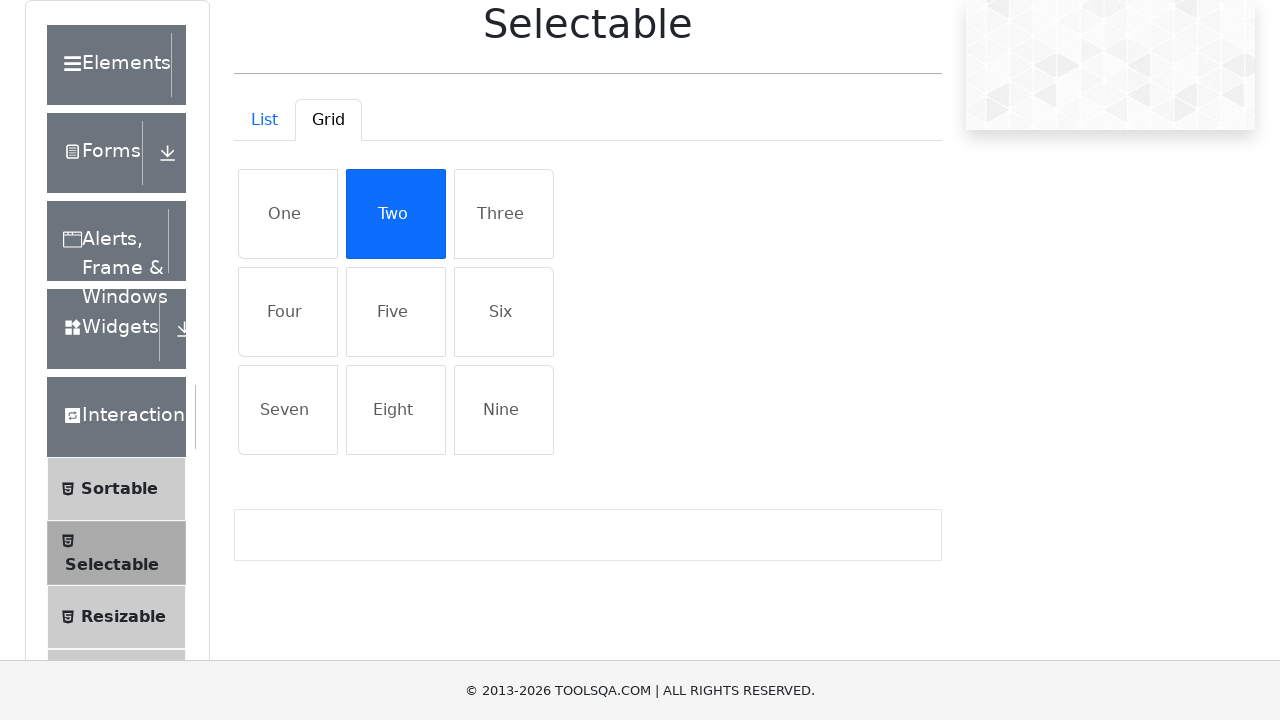

Clicked grid cell #row1 li:nth-child(2) to deselect it at (396, 214) on #row1 li:nth-child(2)
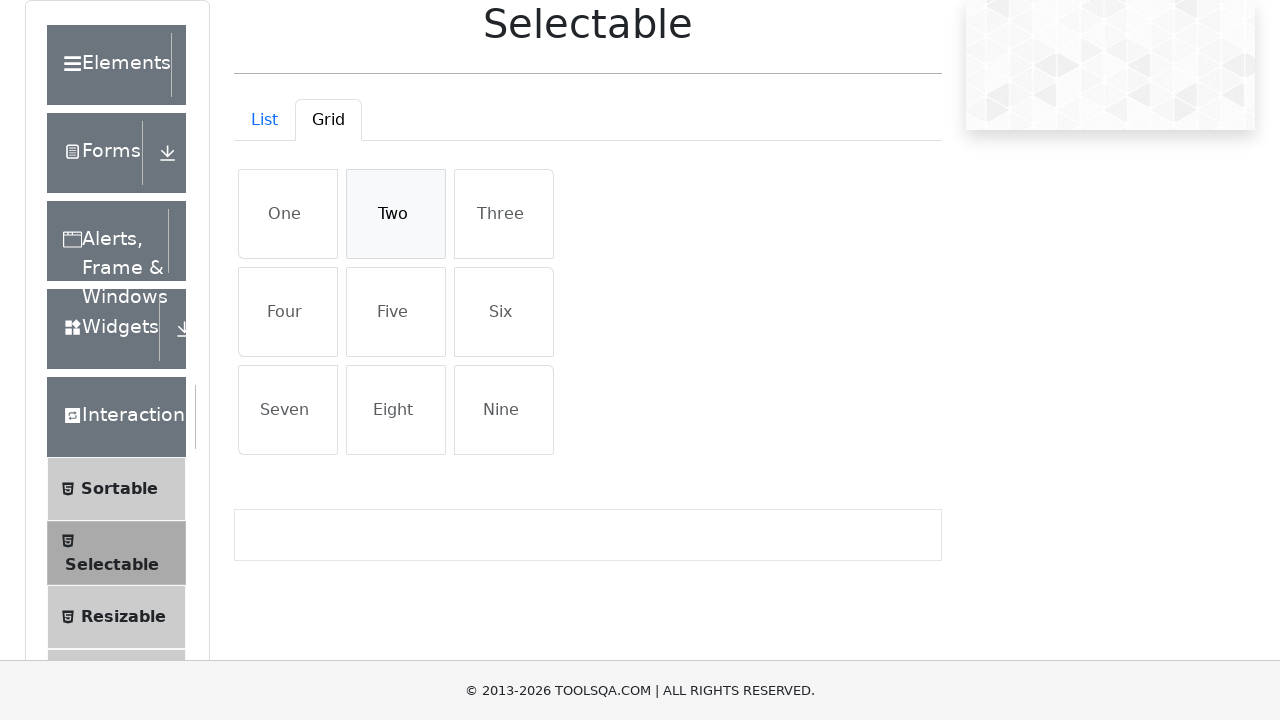

Waited 500ms for grid cell #row1 li:nth-child(2) to deactivate
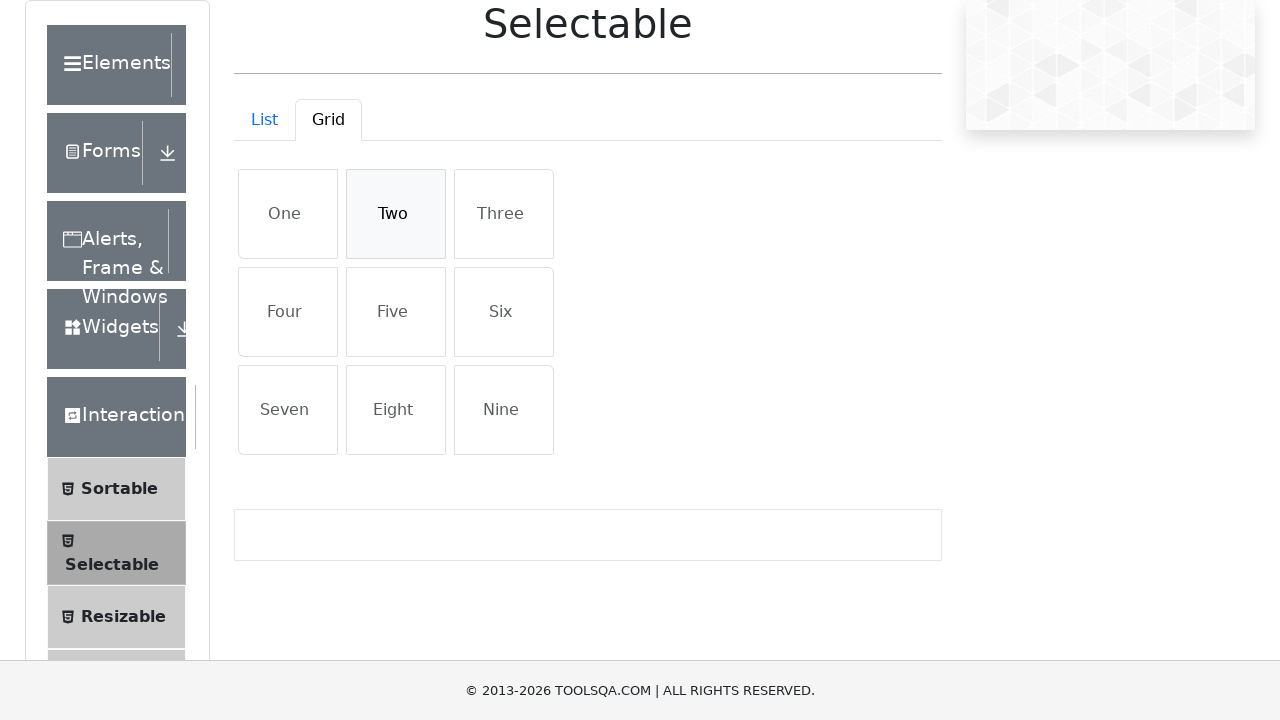

Clicked grid cell #row1 li:nth-child(3) to select it at (504, 214) on #row1 li:nth-child(3)
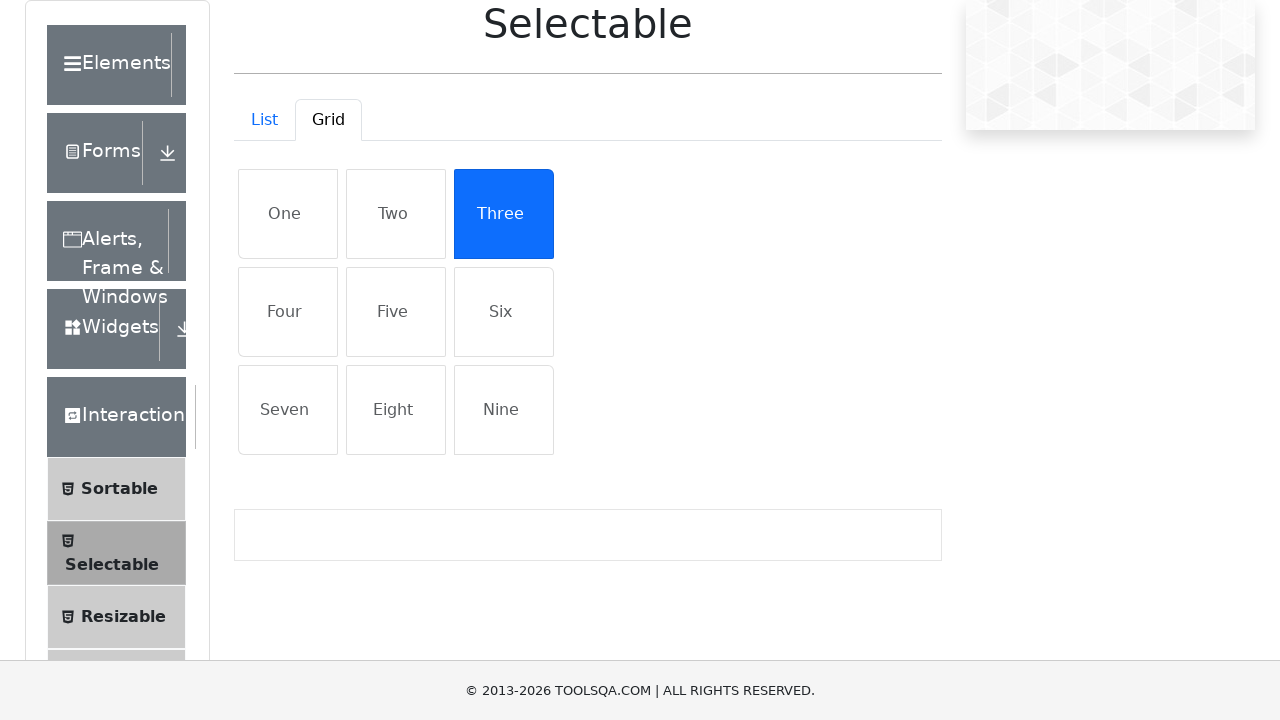

Waited 500ms for grid cell #row1 li:nth-child(3) to activate
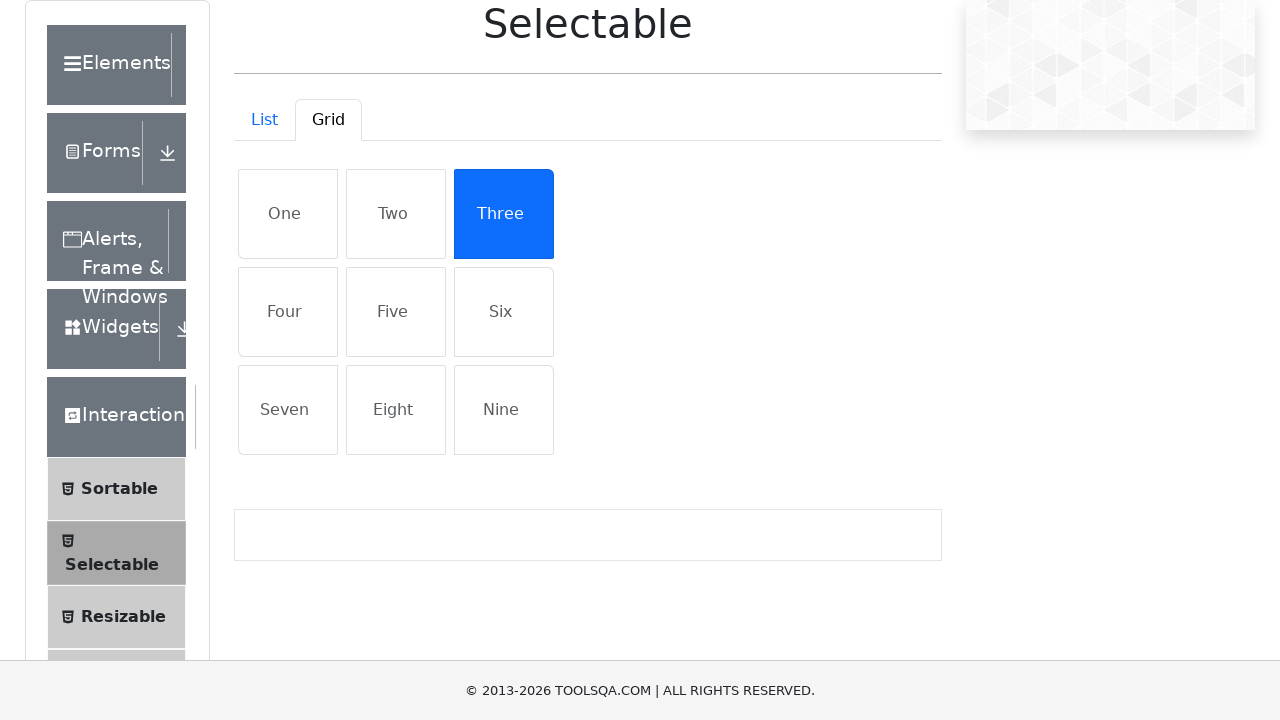

Clicked grid cell #row1 li:nth-child(3) to deselect it at (504, 214) on #row1 li:nth-child(3)
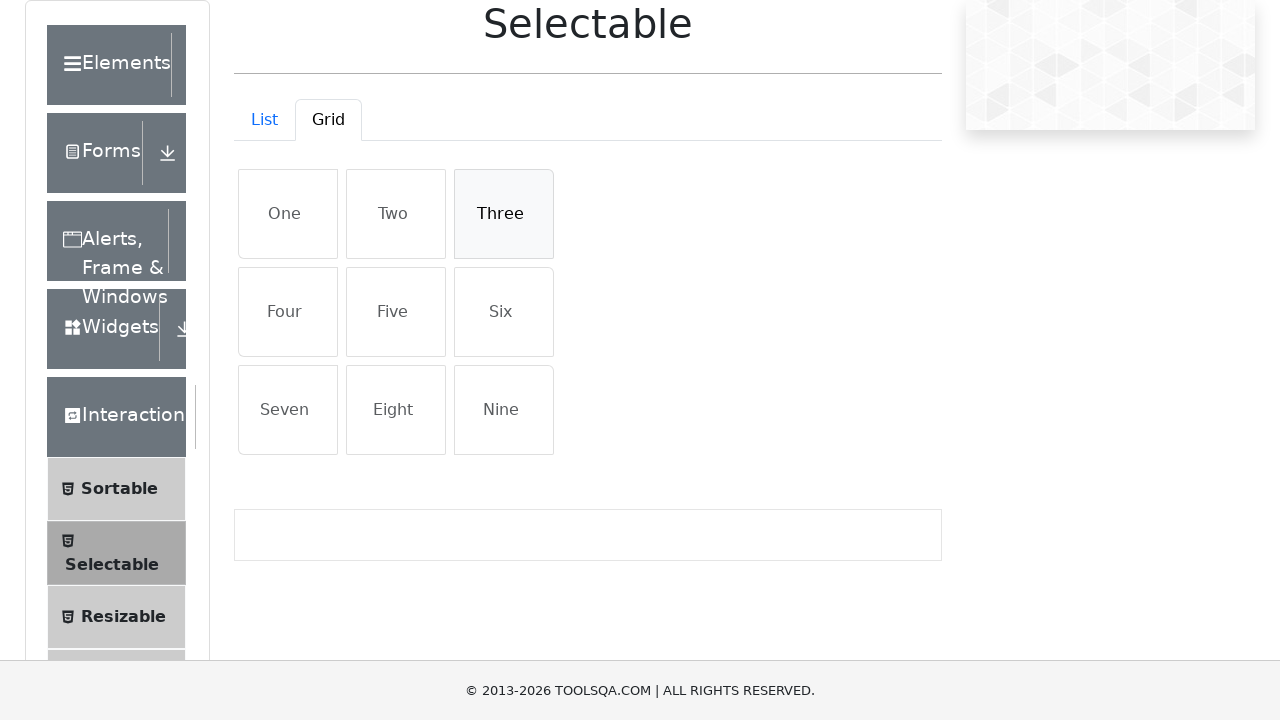

Waited 500ms for grid cell #row1 li:nth-child(3) to deactivate
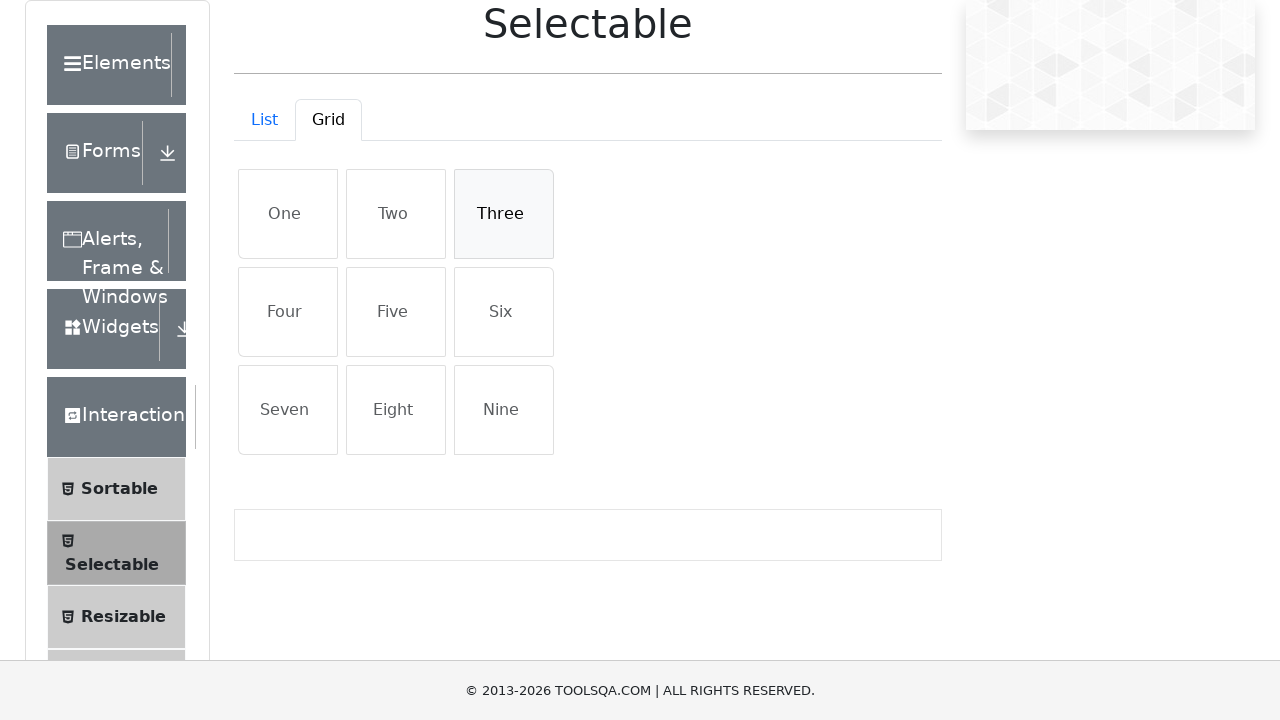

Clicked grid cell #row2 li:nth-child(1) to select it at (288, 312) on #row2 li:nth-child(1)
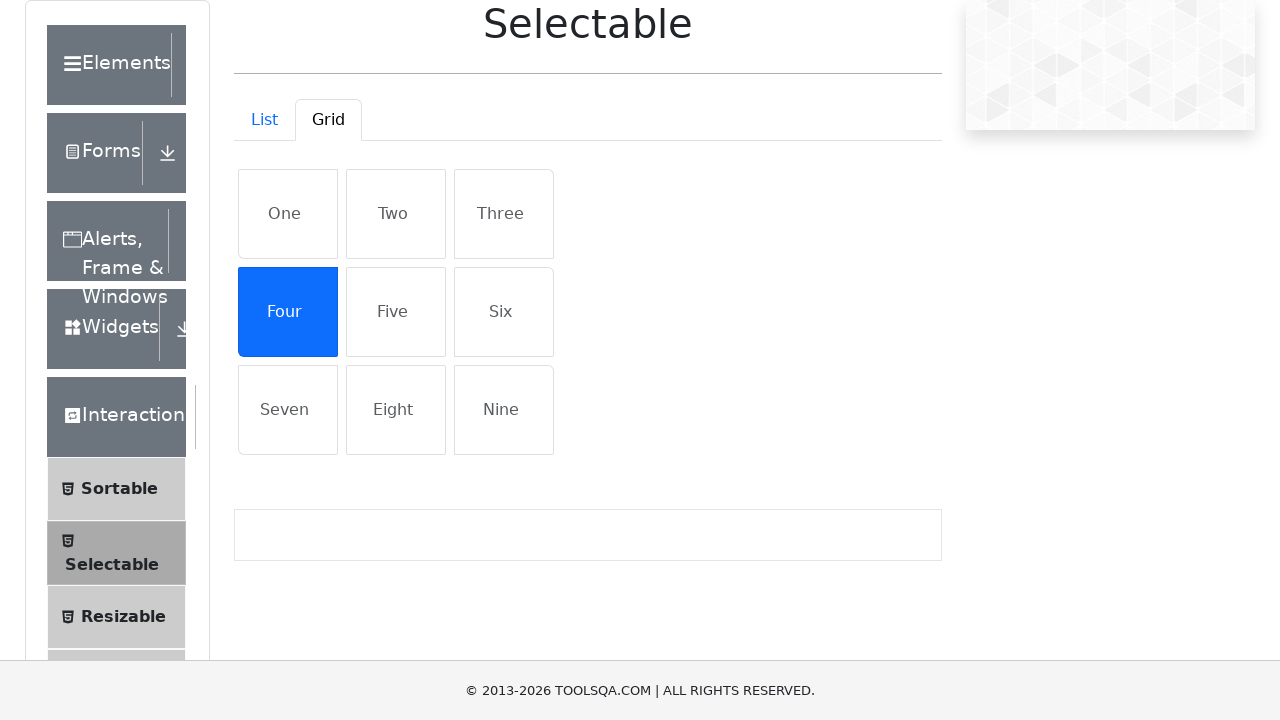

Waited 500ms for grid cell #row2 li:nth-child(1) to activate
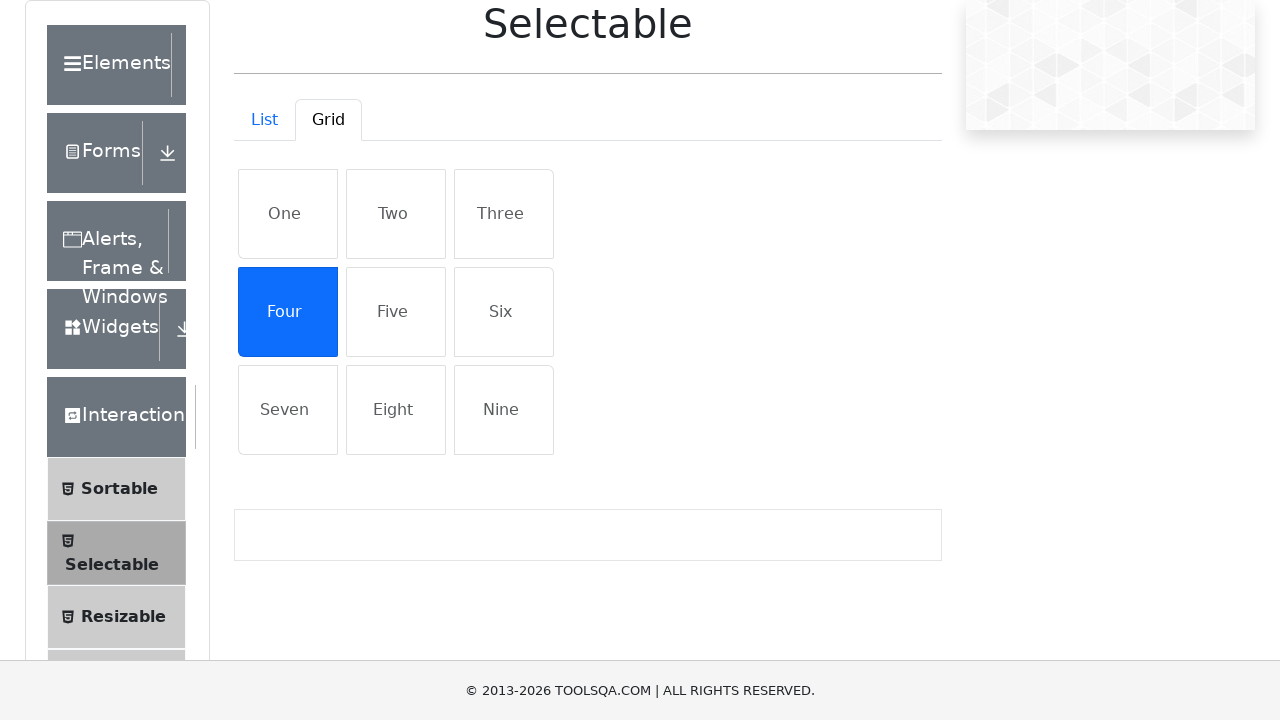

Clicked grid cell #row2 li:nth-child(1) to deselect it at (288, 312) on #row2 li:nth-child(1)
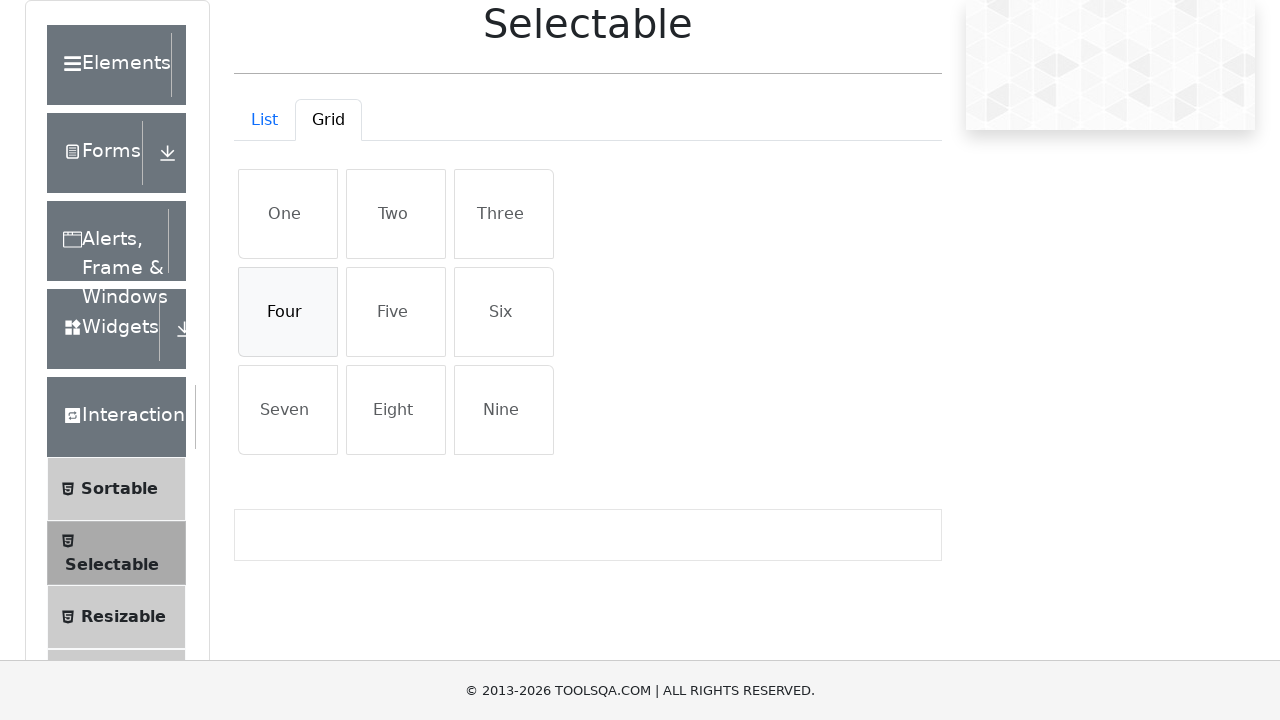

Waited 500ms for grid cell #row2 li:nth-child(1) to deactivate
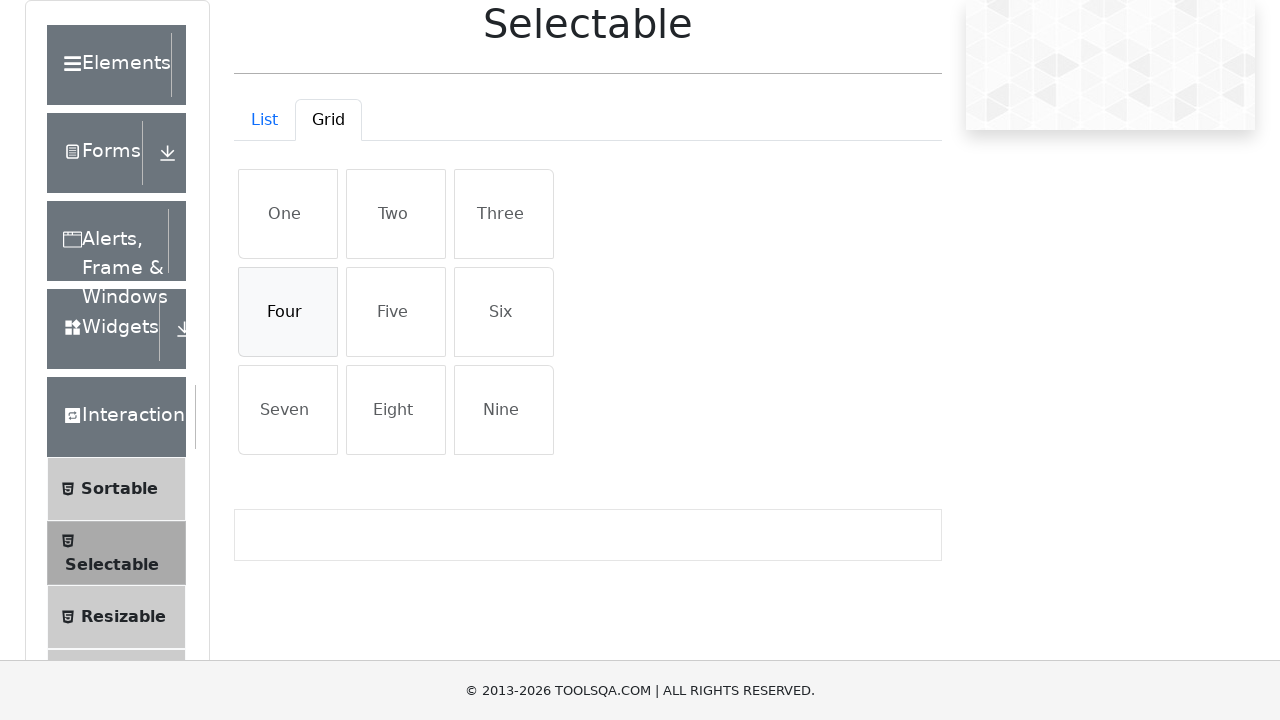

Clicked grid cell #row2 li:nth-child(2) to select it at (396, 312) on #row2 li:nth-child(2)
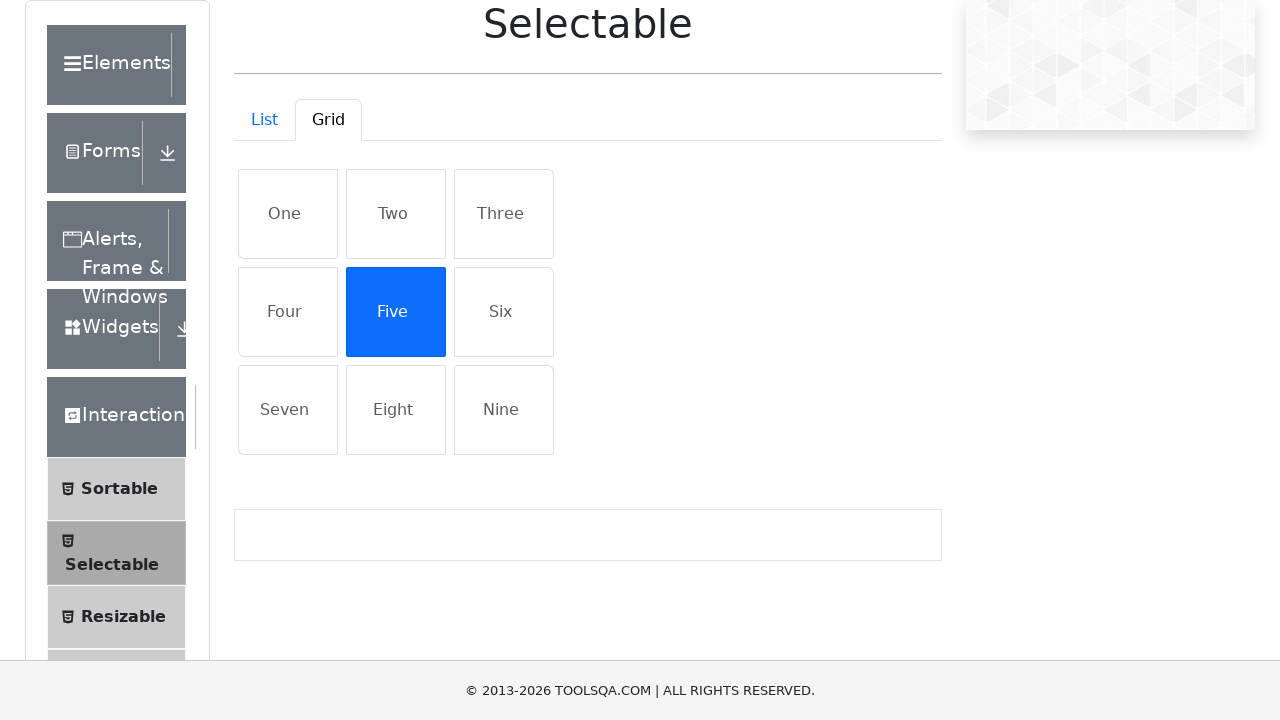

Waited 500ms for grid cell #row2 li:nth-child(2) to activate
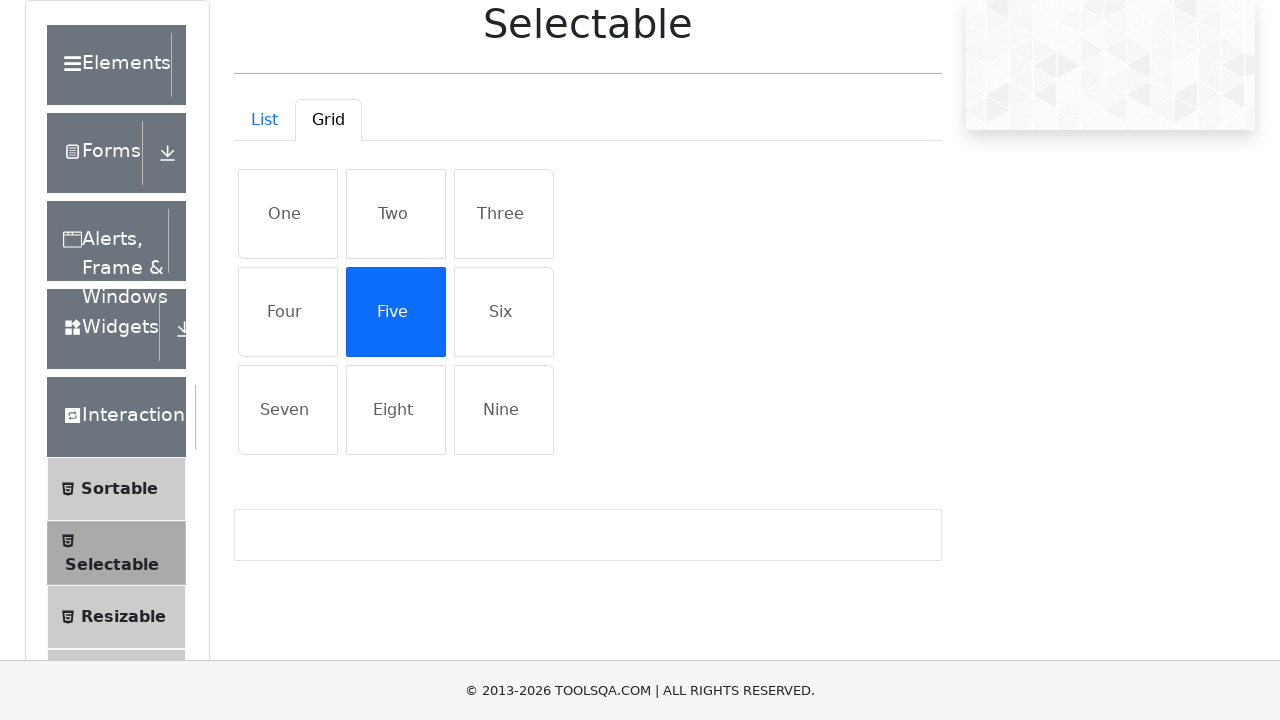

Clicked grid cell #row2 li:nth-child(2) to deselect it at (396, 312) on #row2 li:nth-child(2)
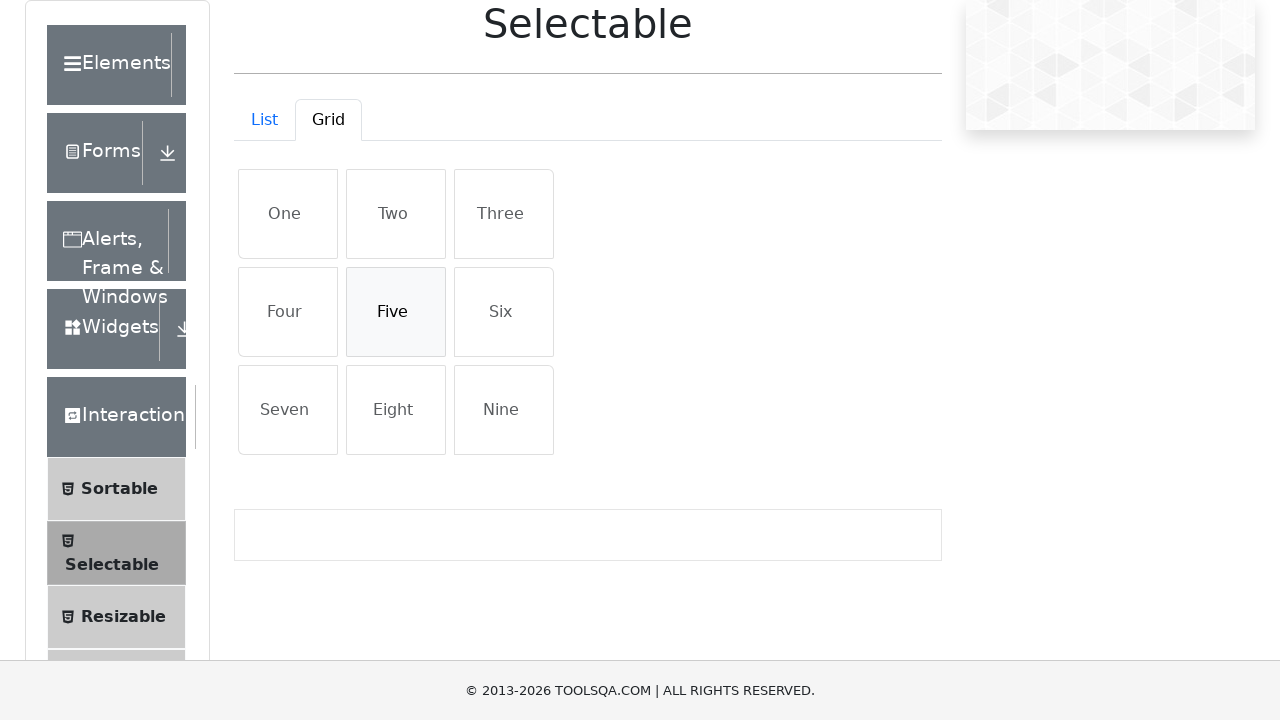

Waited 500ms for grid cell #row2 li:nth-child(2) to deactivate
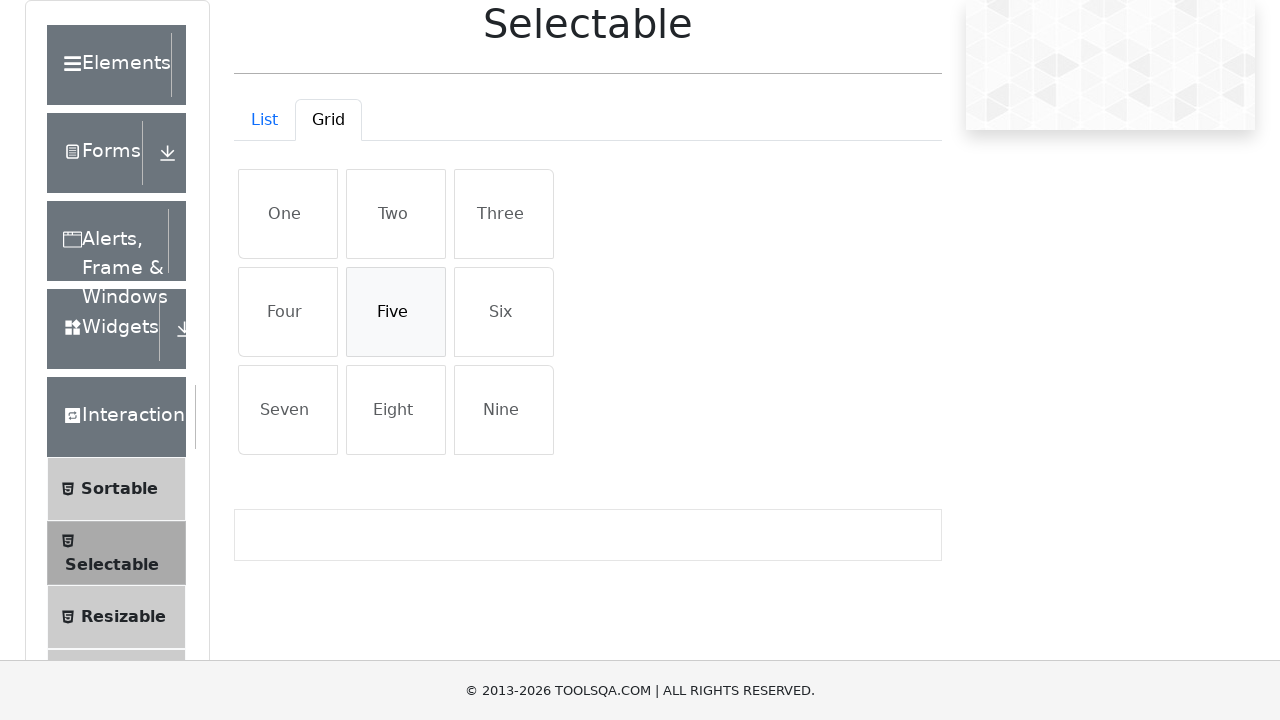

Clicked grid cell #row2 li:nth-child(3) to select it at (504, 312) on #row2 li:nth-child(3)
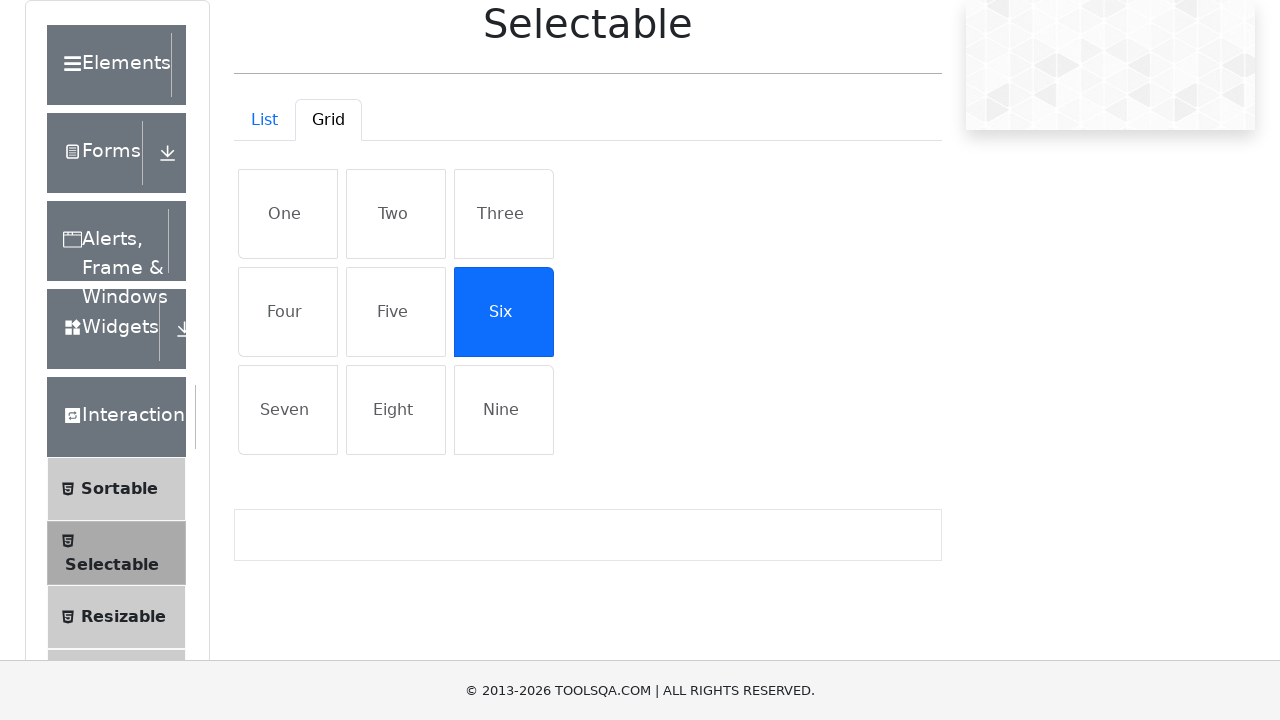

Waited 500ms for grid cell #row2 li:nth-child(3) to activate
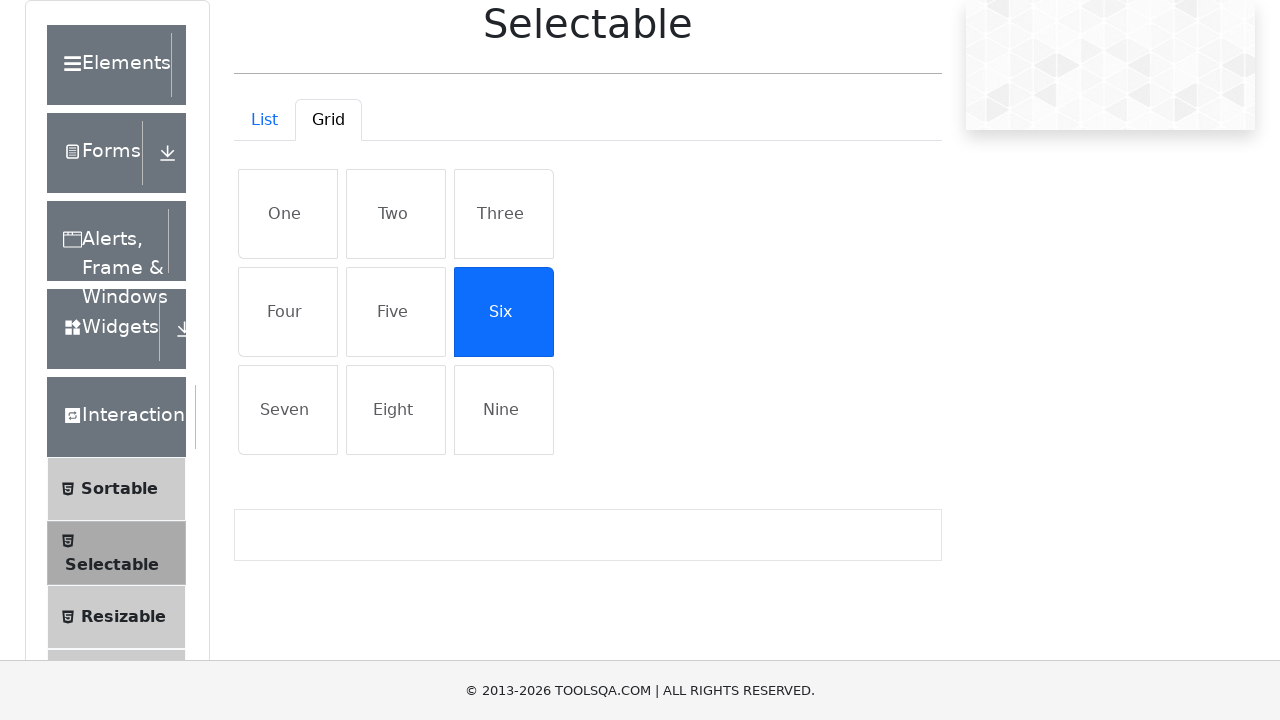

Clicked grid cell #row2 li:nth-child(3) to deselect it at (504, 312) on #row2 li:nth-child(3)
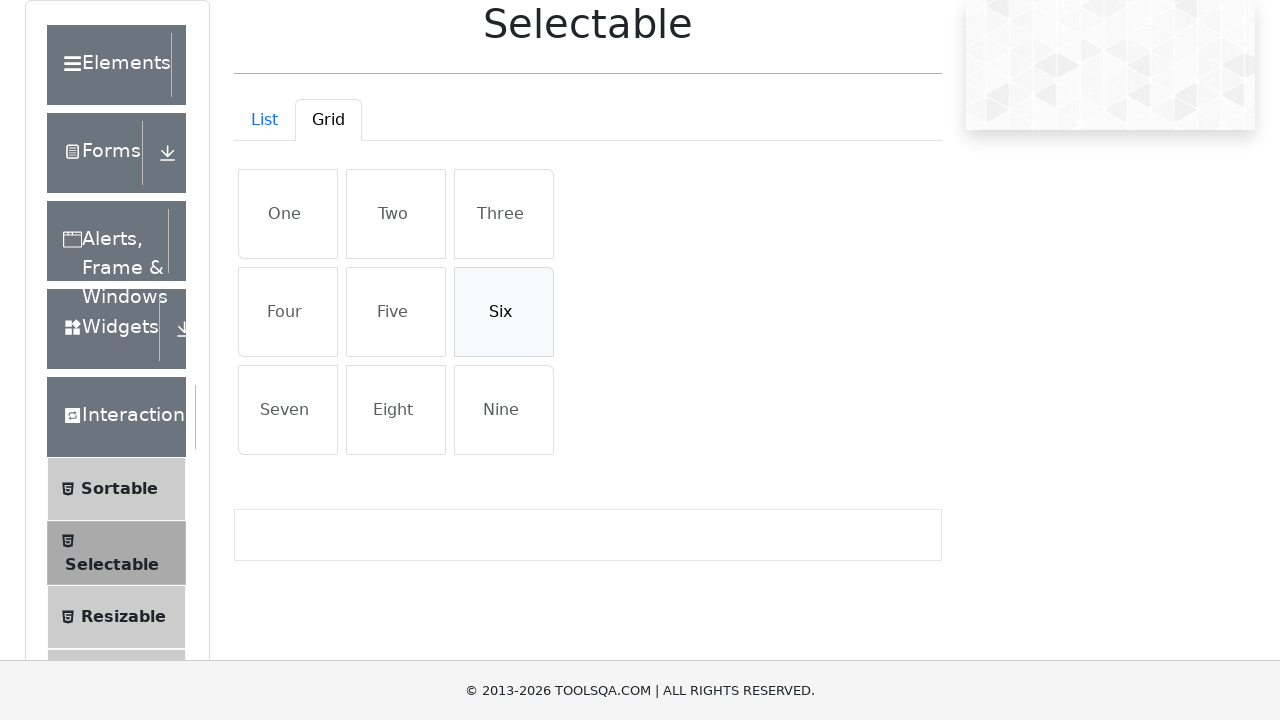

Waited 500ms for grid cell #row2 li:nth-child(3) to deactivate
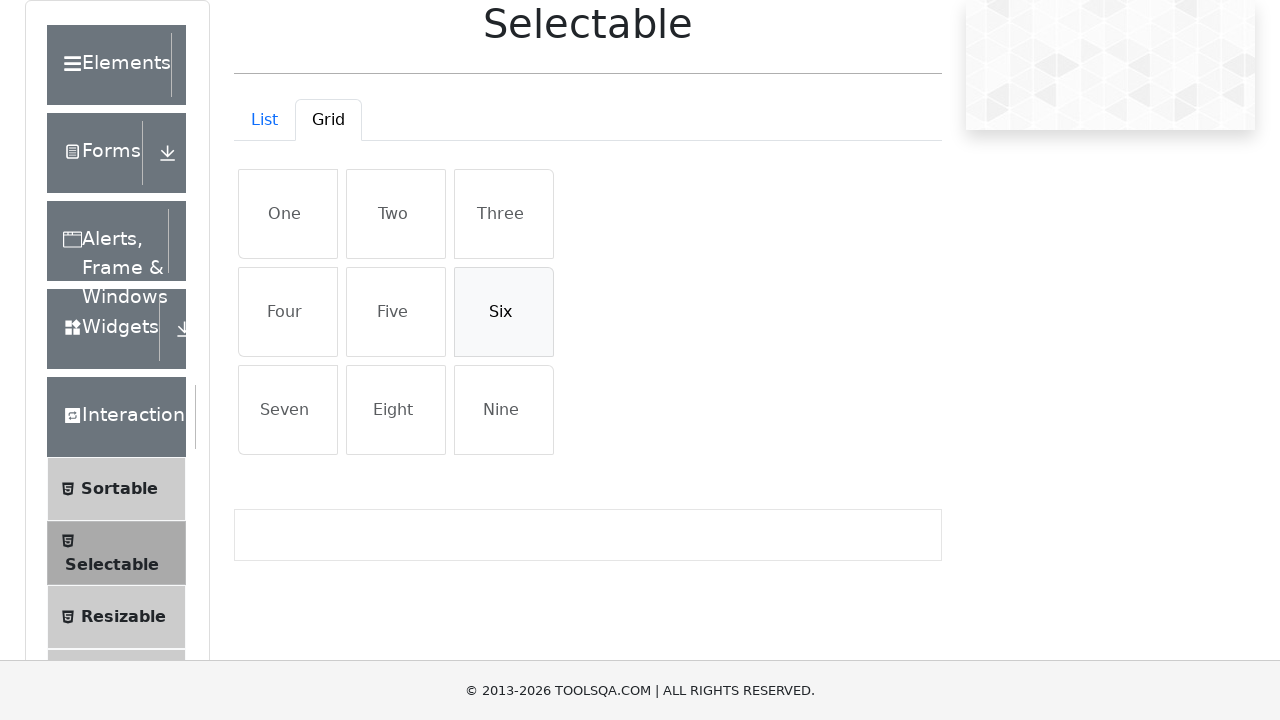

Clicked grid cell #row3 li:nth-child(1) to select it at (288, 410) on #row3 li:nth-child(1)
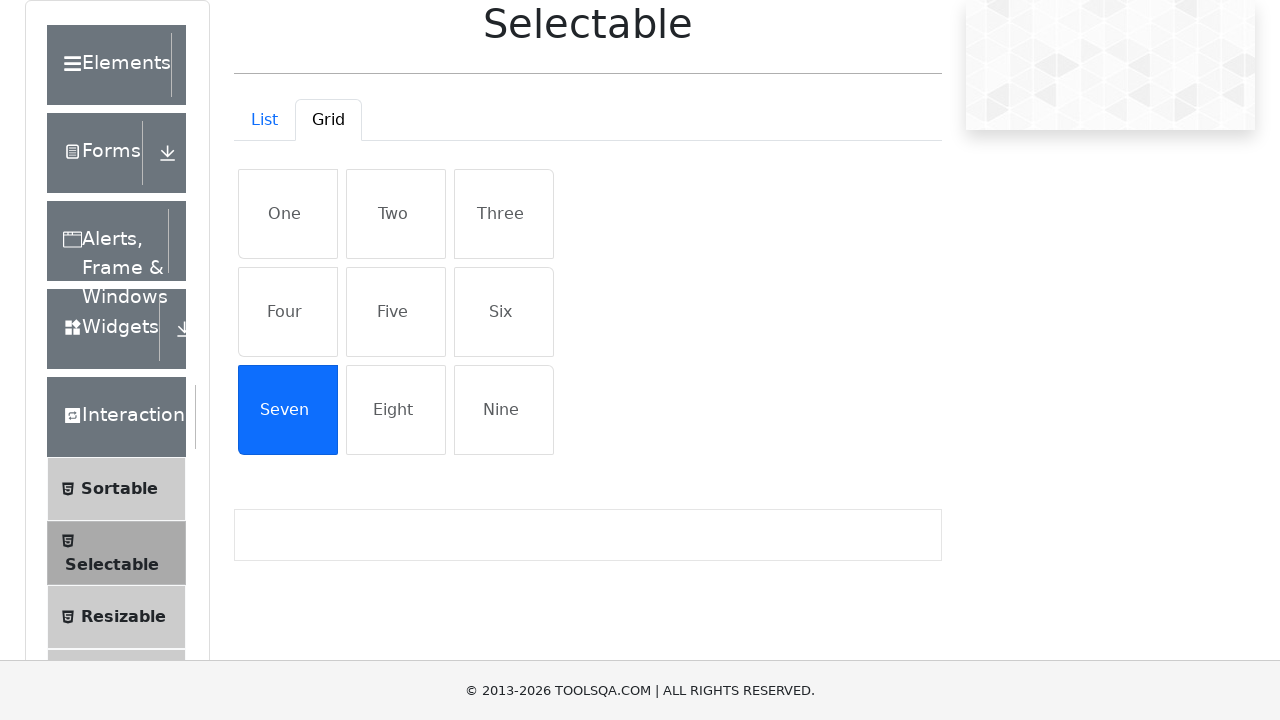

Waited 500ms for grid cell #row3 li:nth-child(1) to activate
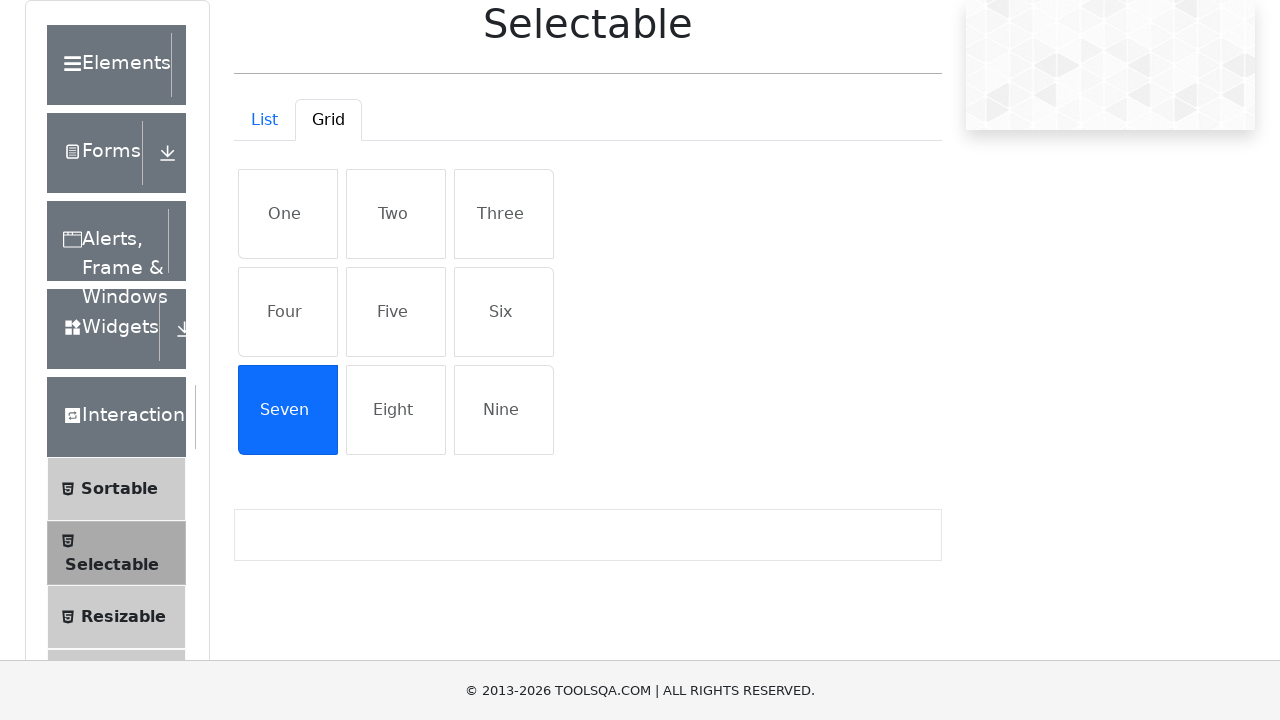

Clicked grid cell #row3 li:nth-child(1) to deselect it at (288, 410) on #row3 li:nth-child(1)
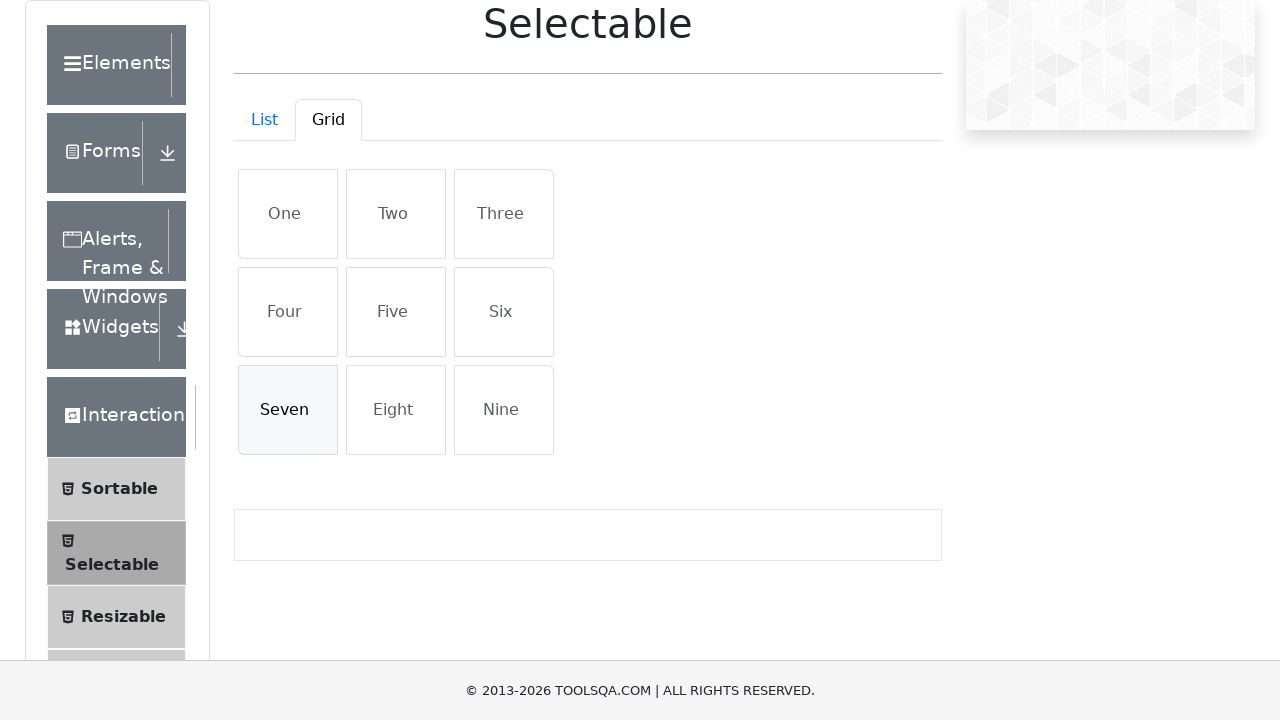

Waited 500ms for grid cell #row3 li:nth-child(1) to deactivate
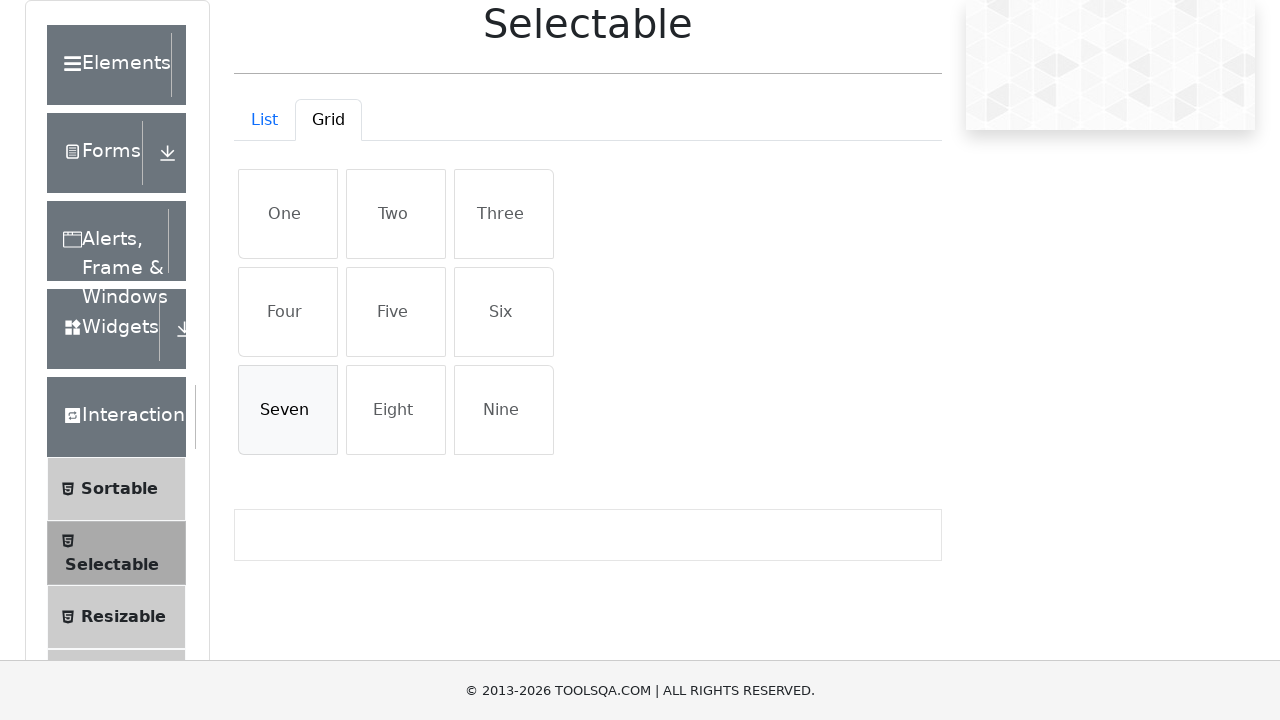

Clicked grid cell #row3 li:nth-child(2) to select it at (396, 410) on #row3 li:nth-child(2)
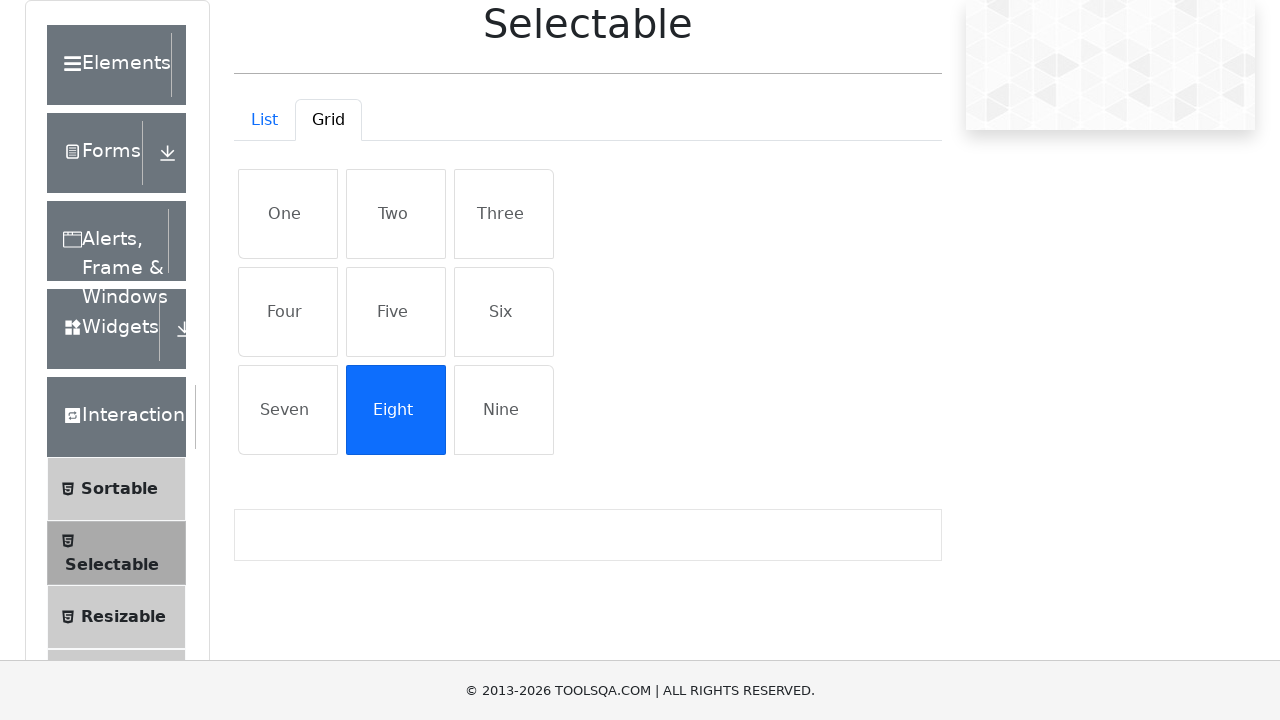

Waited 500ms for grid cell #row3 li:nth-child(2) to activate
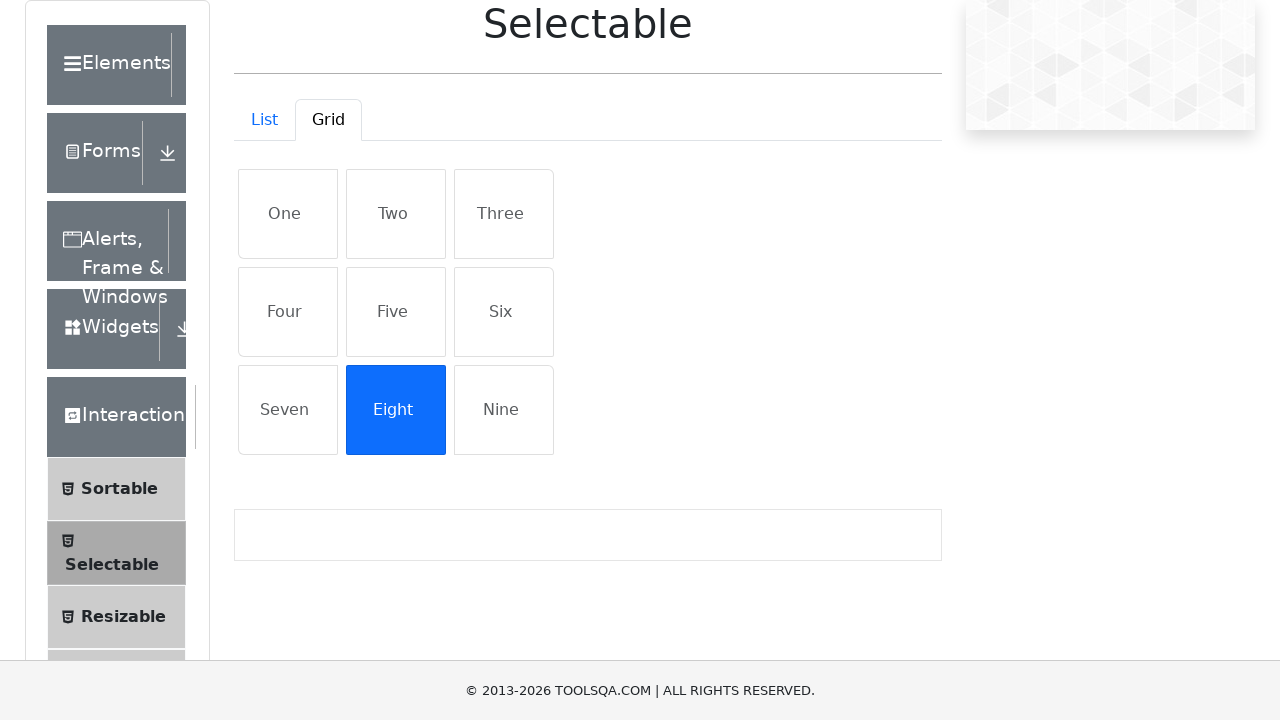

Clicked grid cell #row3 li:nth-child(2) to deselect it at (396, 410) on #row3 li:nth-child(2)
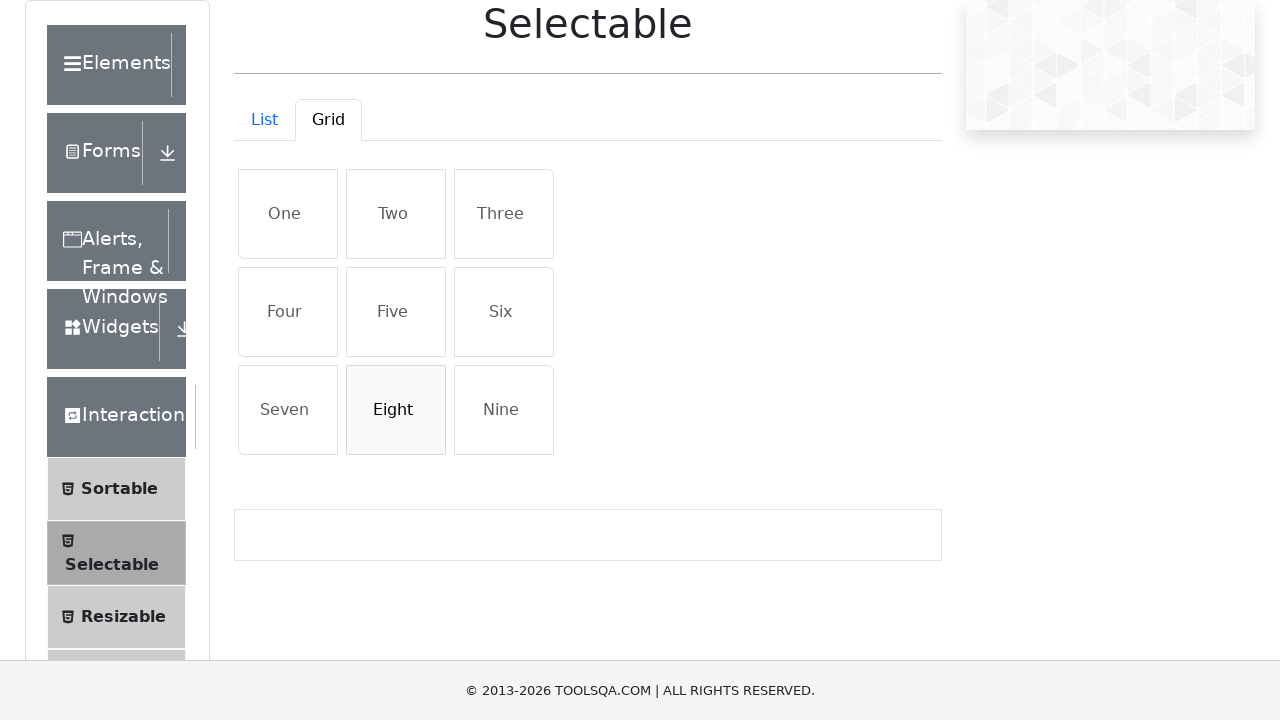

Waited 500ms for grid cell #row3 li:nth-child(2) to deactivate
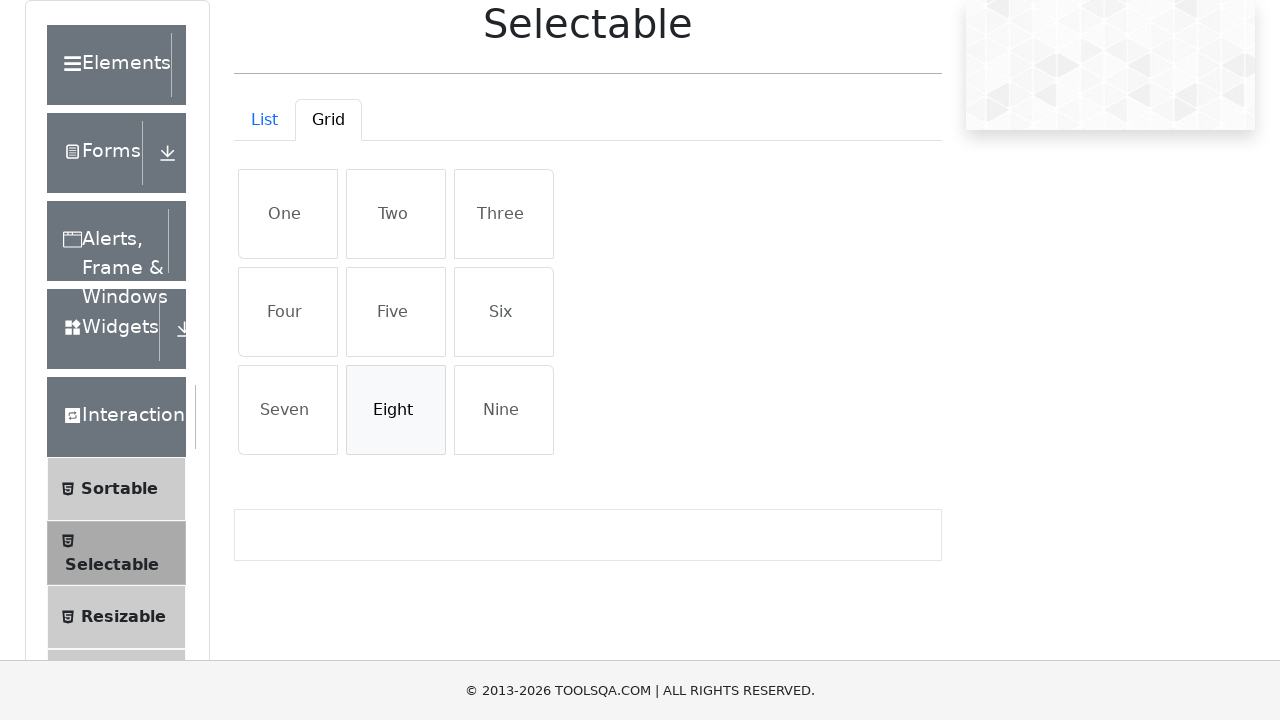

Clicked grid cell #row3 li:nth-child(3) to select it at (504, 410) on #row3 li:nth-child(3)
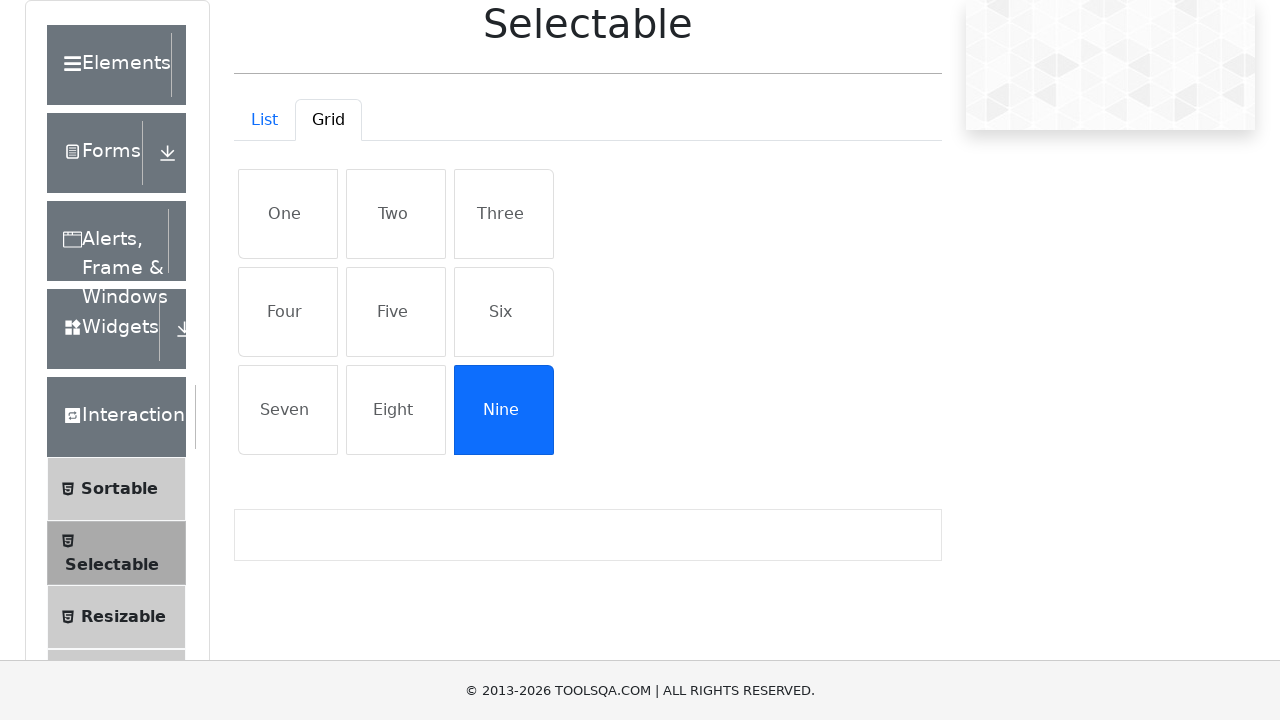

Waited 500ms for grid cell #row3 li:nth-child(3) to activate
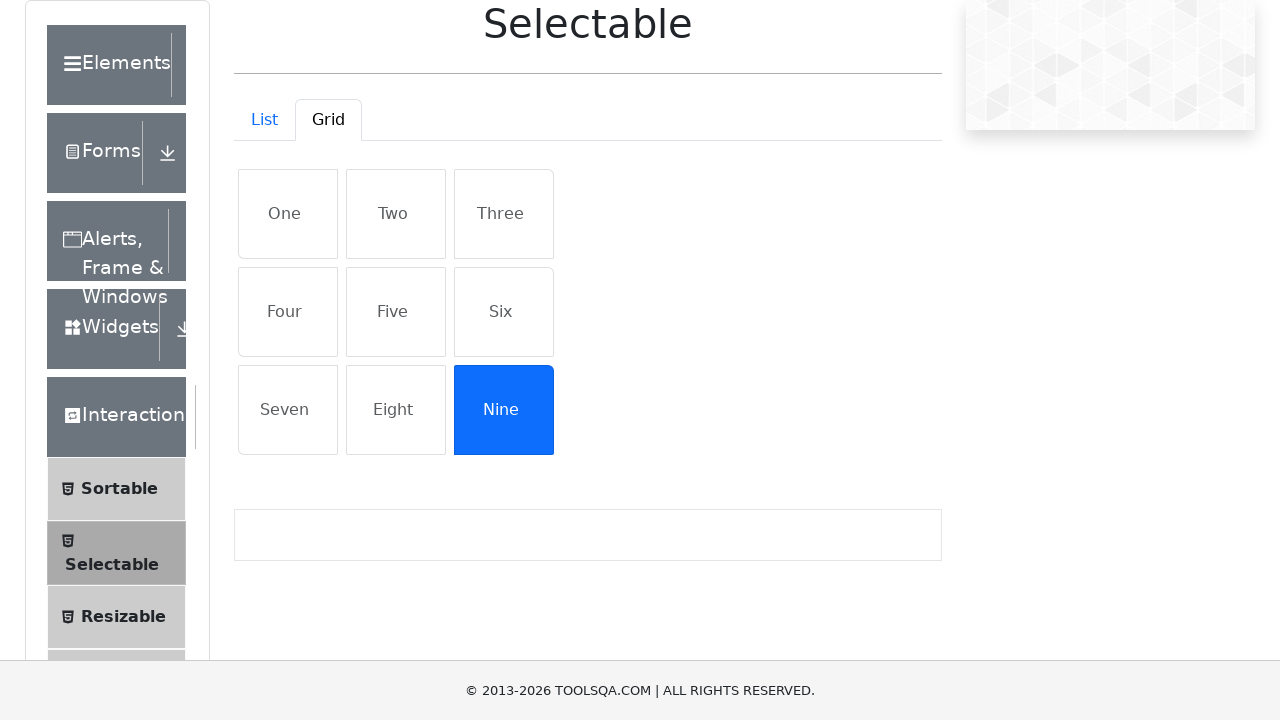

Clicked grid cell #row3 li:nth-child(3) to deselect it at (504, 410) on #row3 li:nth-child(3)
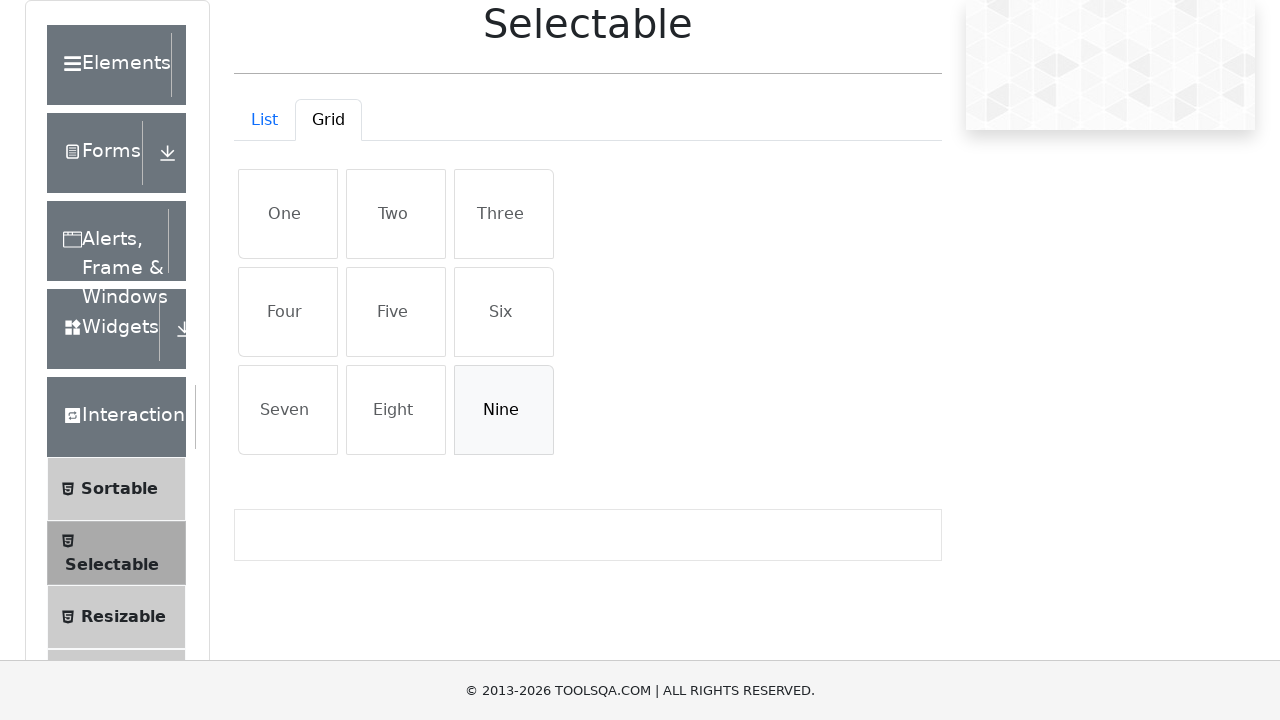

Waited 500ms for grid cell #row3 li:nth-child(3) to deactivate
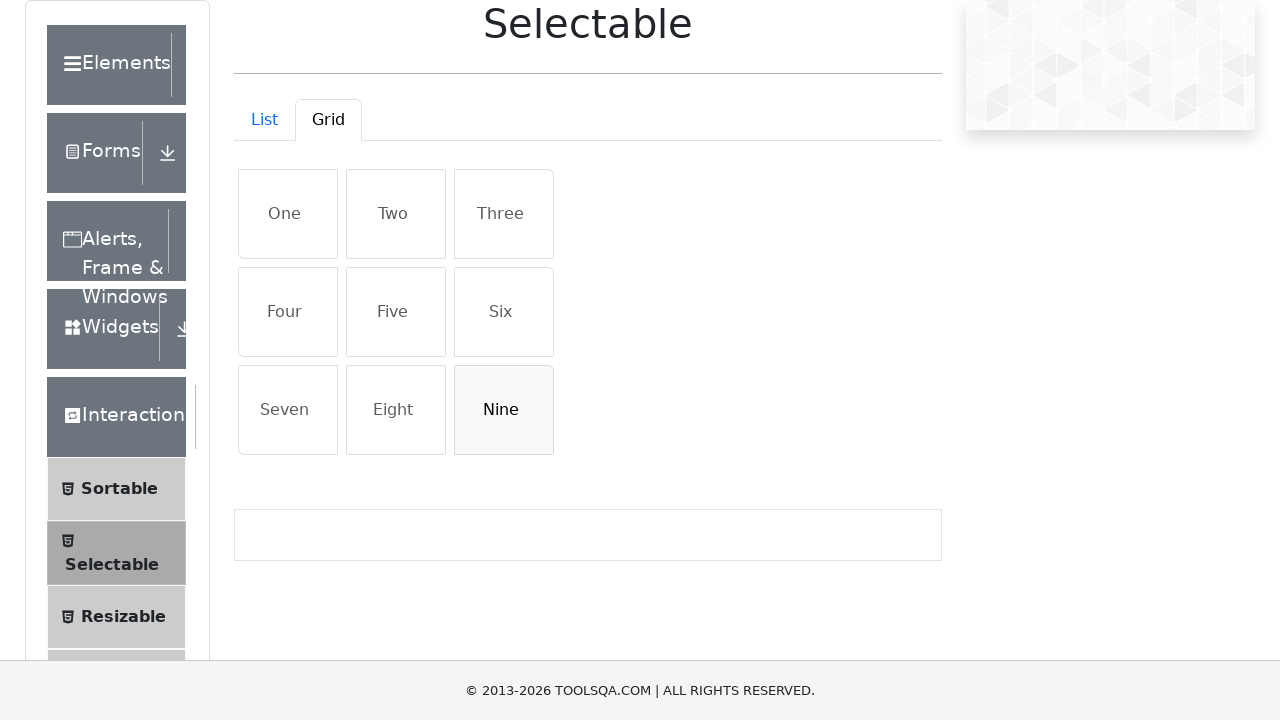

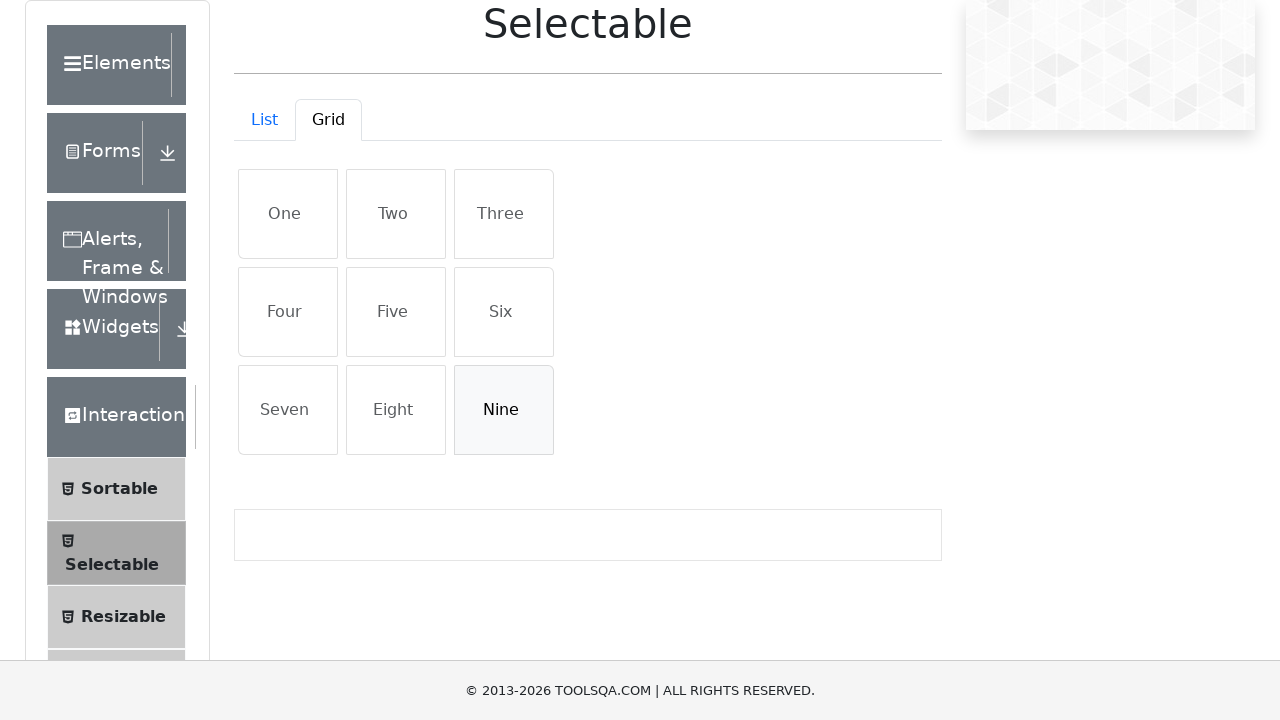